Tests page scrolling functionality by scrolling down the license agreement page 10 times (500px each), then scrolling back up 10 times to return to the top.

Starting URL: https://www.actitime.com/license-agreement

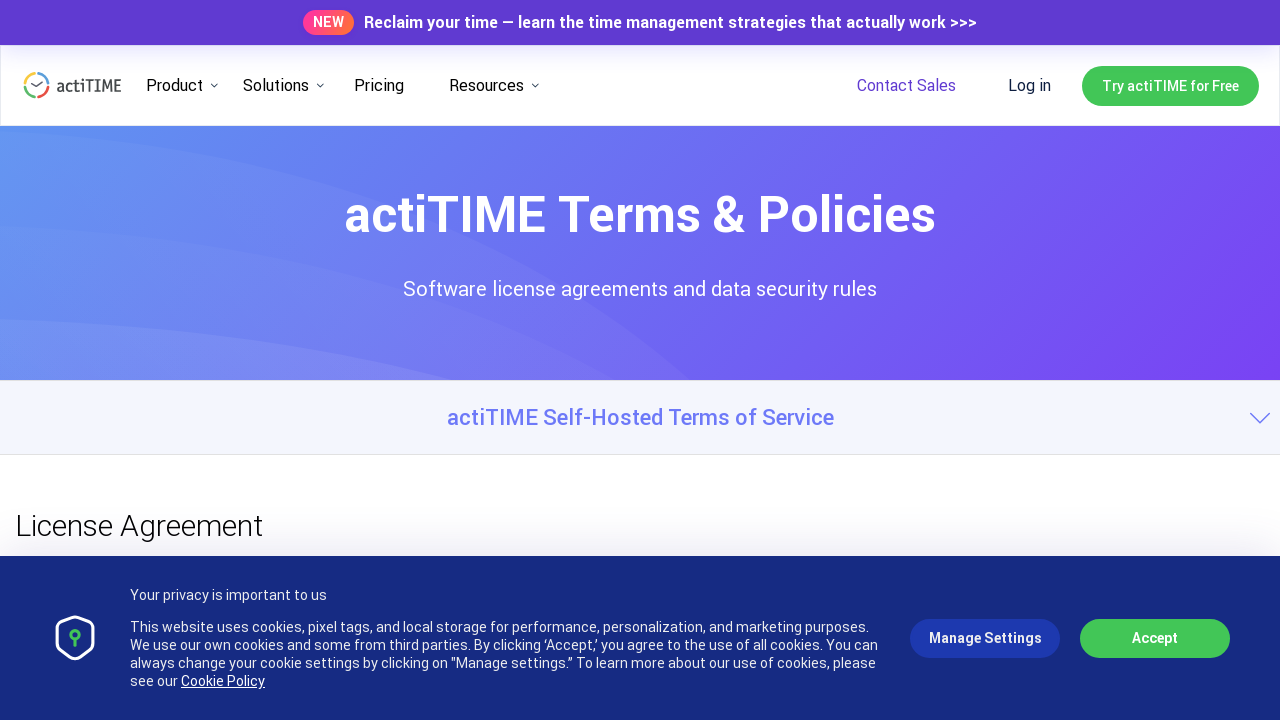

Navigated to license agreement page
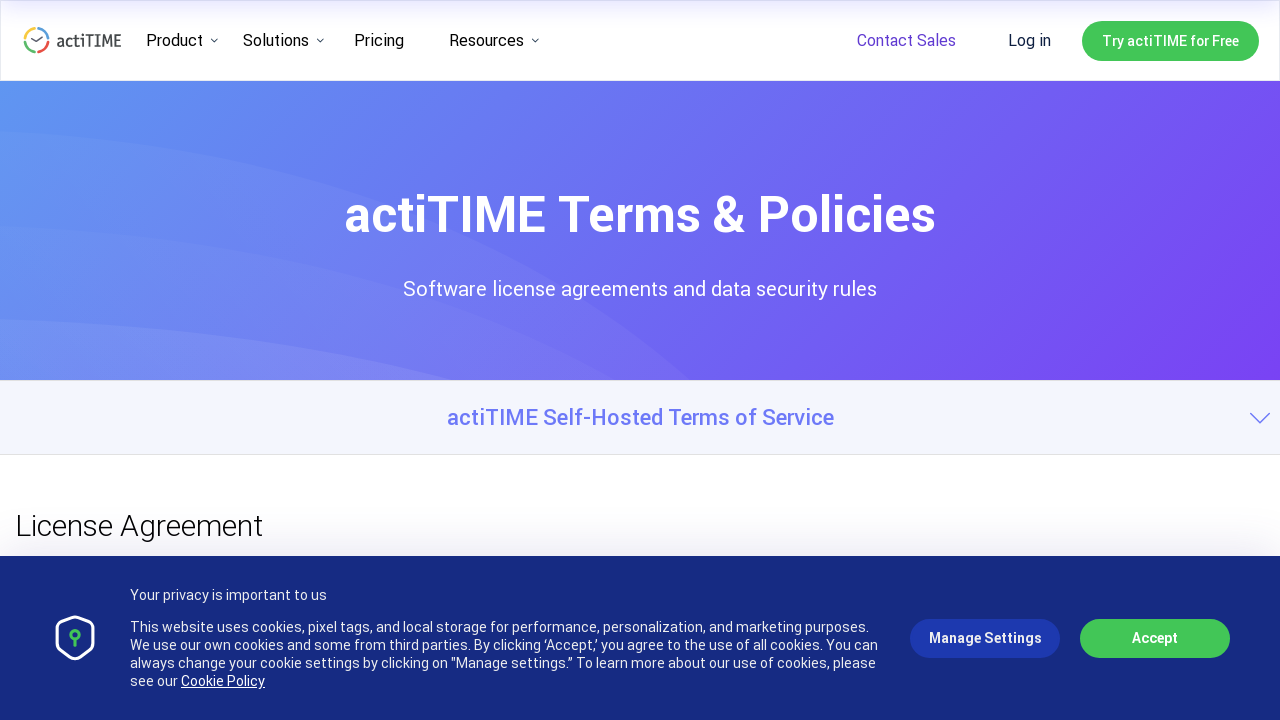

Scrolled down 500px (scroll 1 of 10)
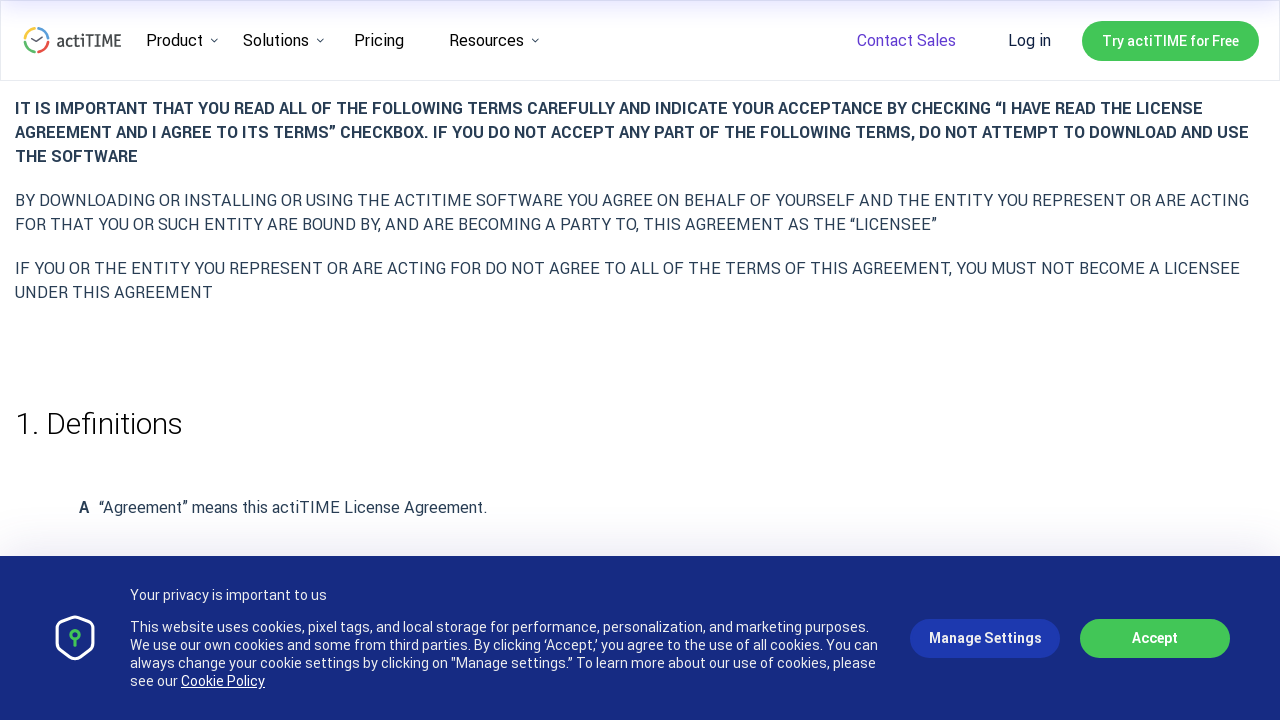

Waited 1 second after scroll 1
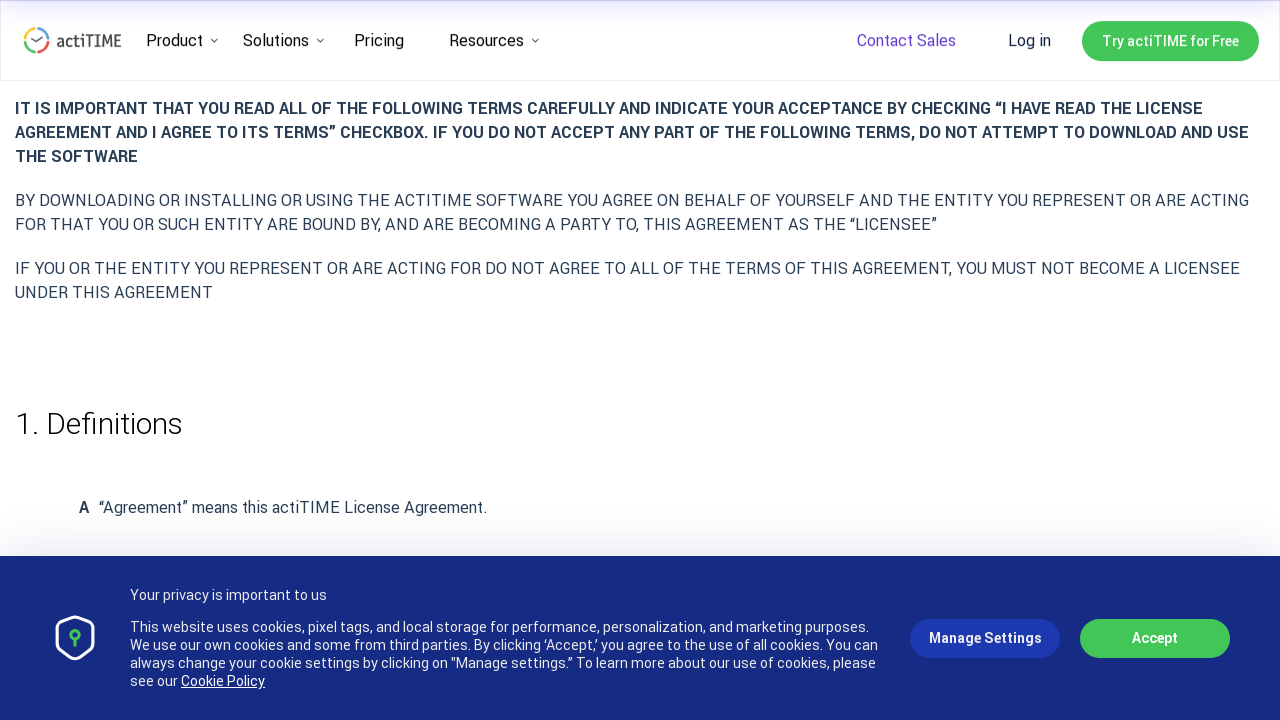

Scrolled down 500px (scroll 2 of 10)
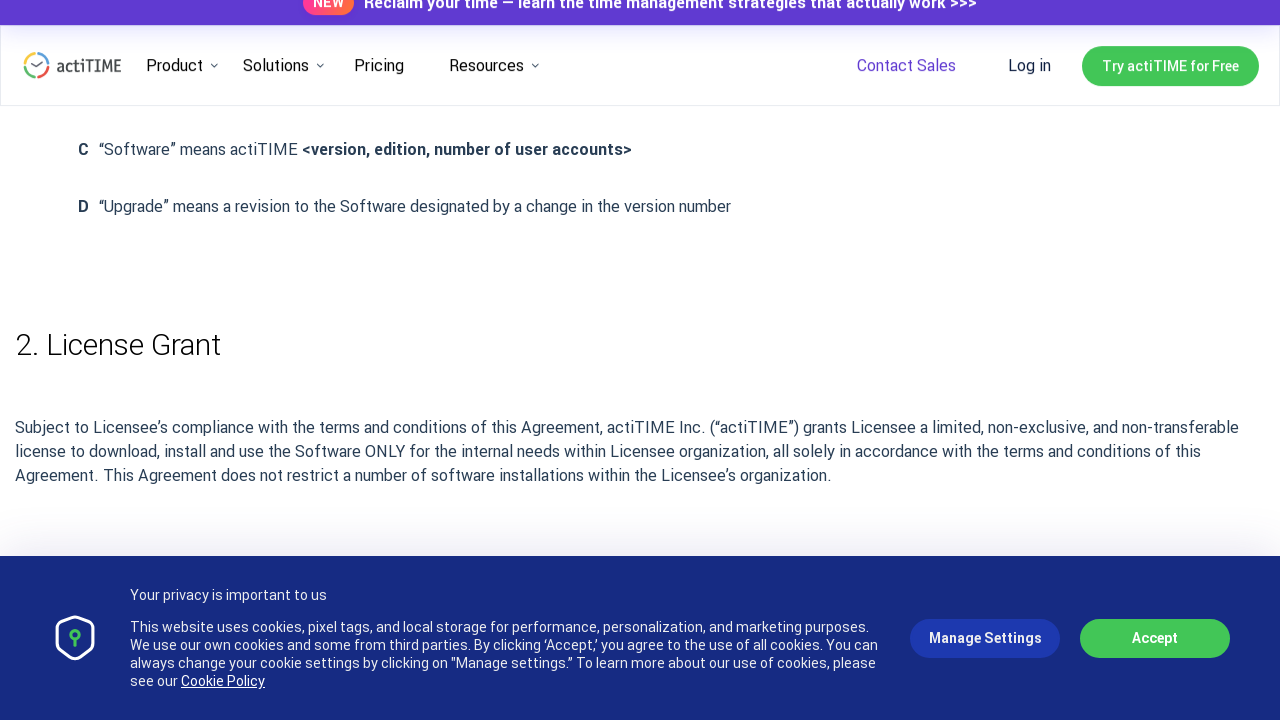

Waited 1 second after scroll 2
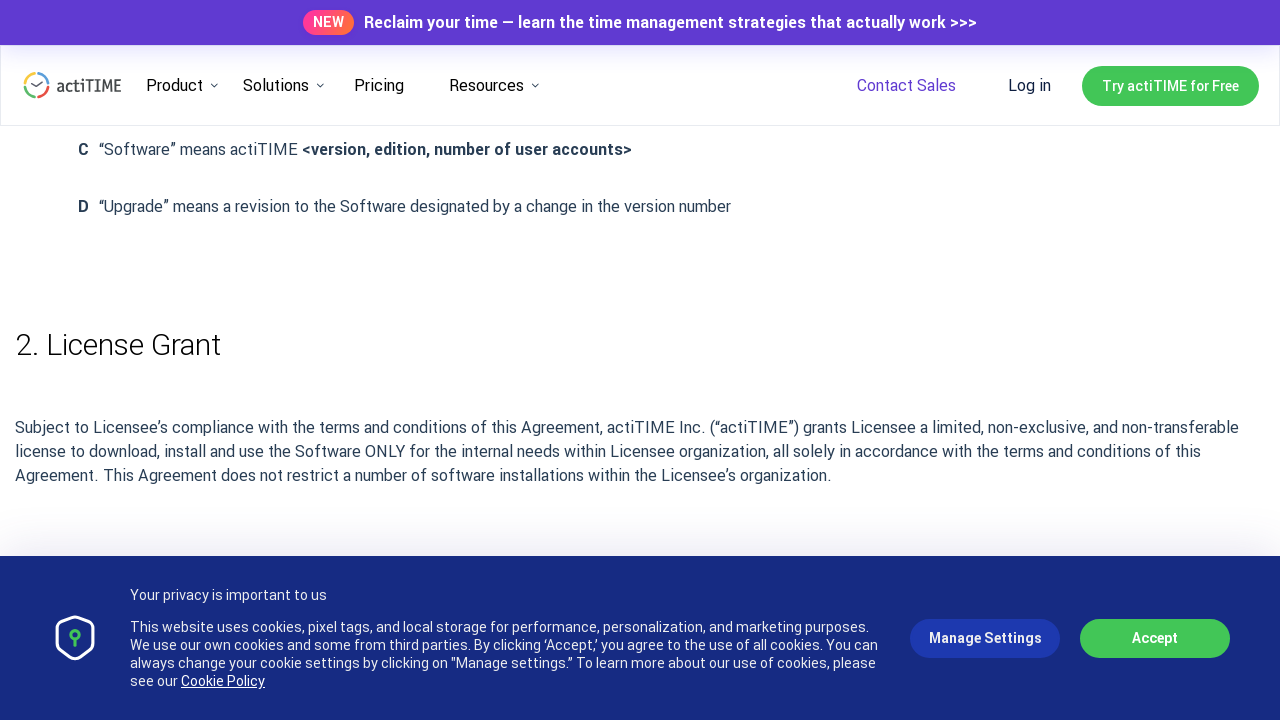

Scrolled down 500px (scroll 3 of 10)
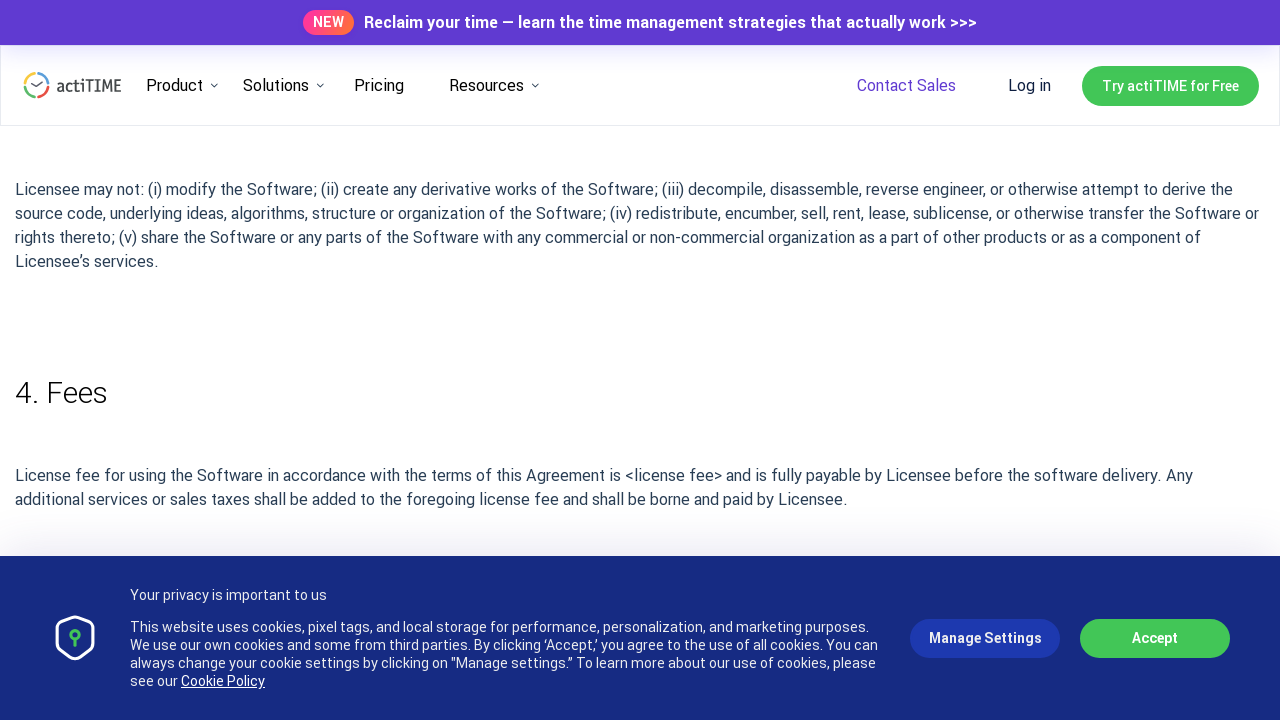

Waited 1 second after scroll 3
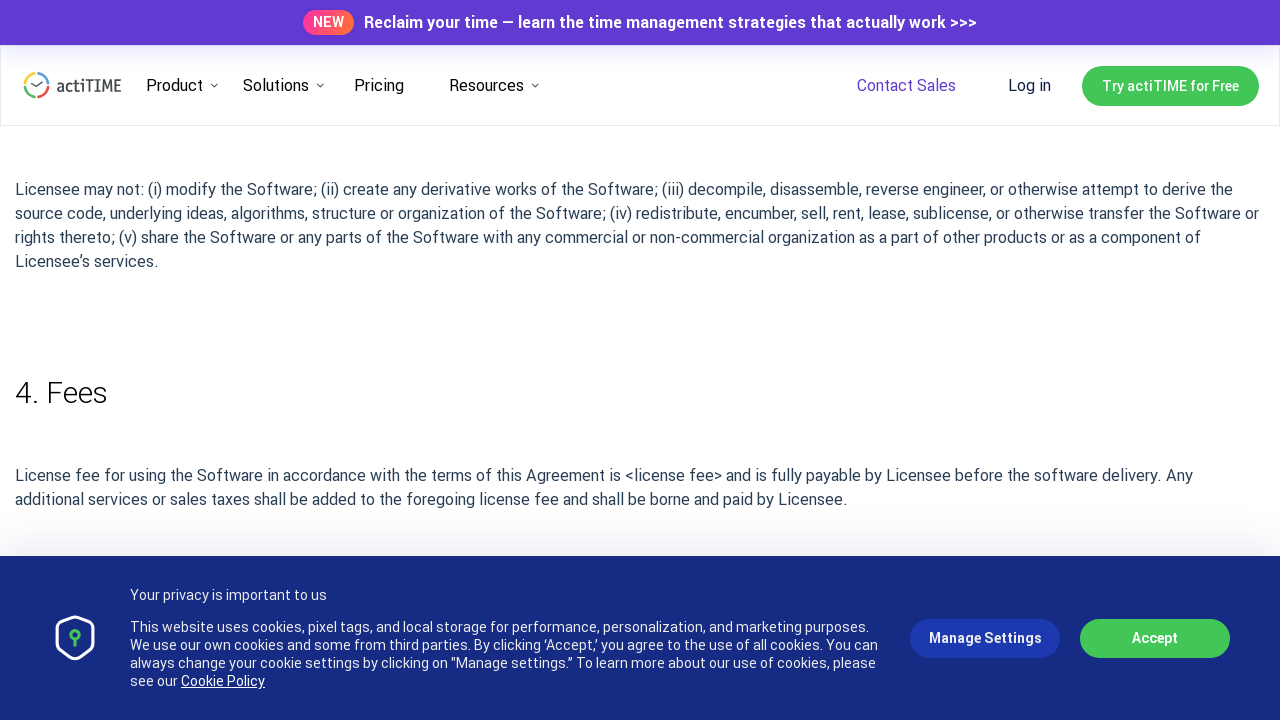

Scrolled down 500px (scroll 4 of 10)
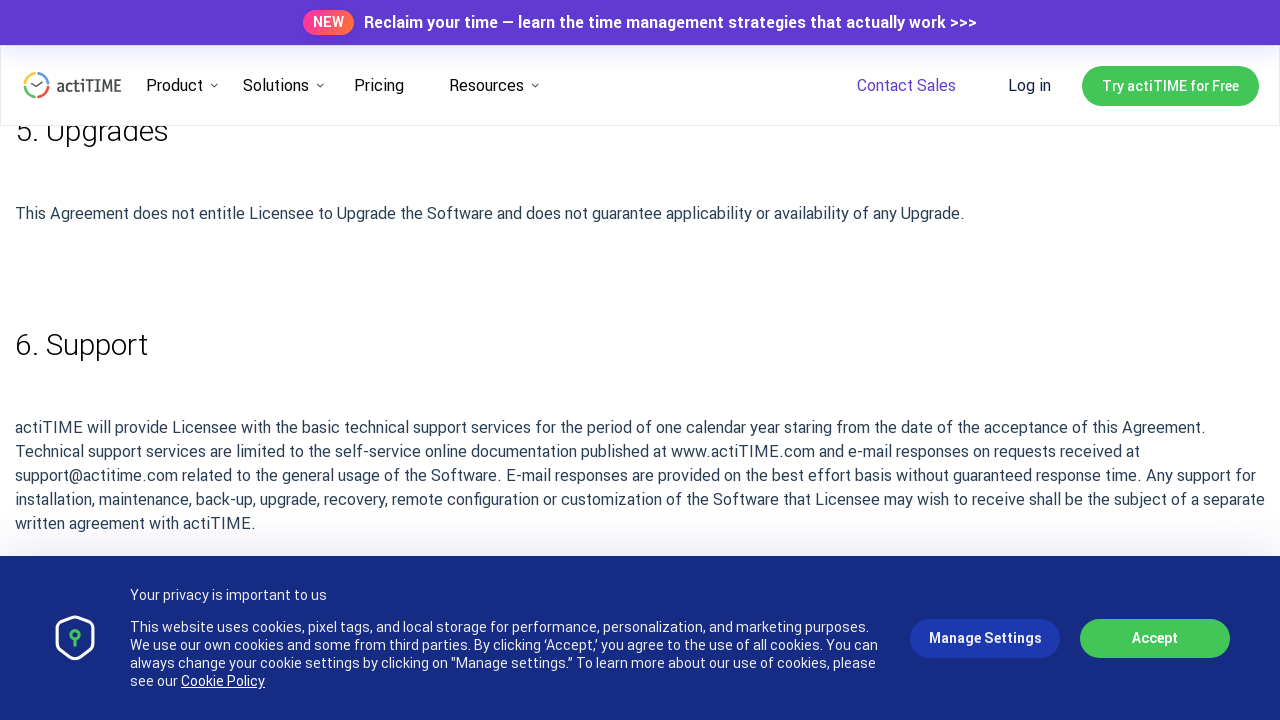

Waited 1 second after scroll 4
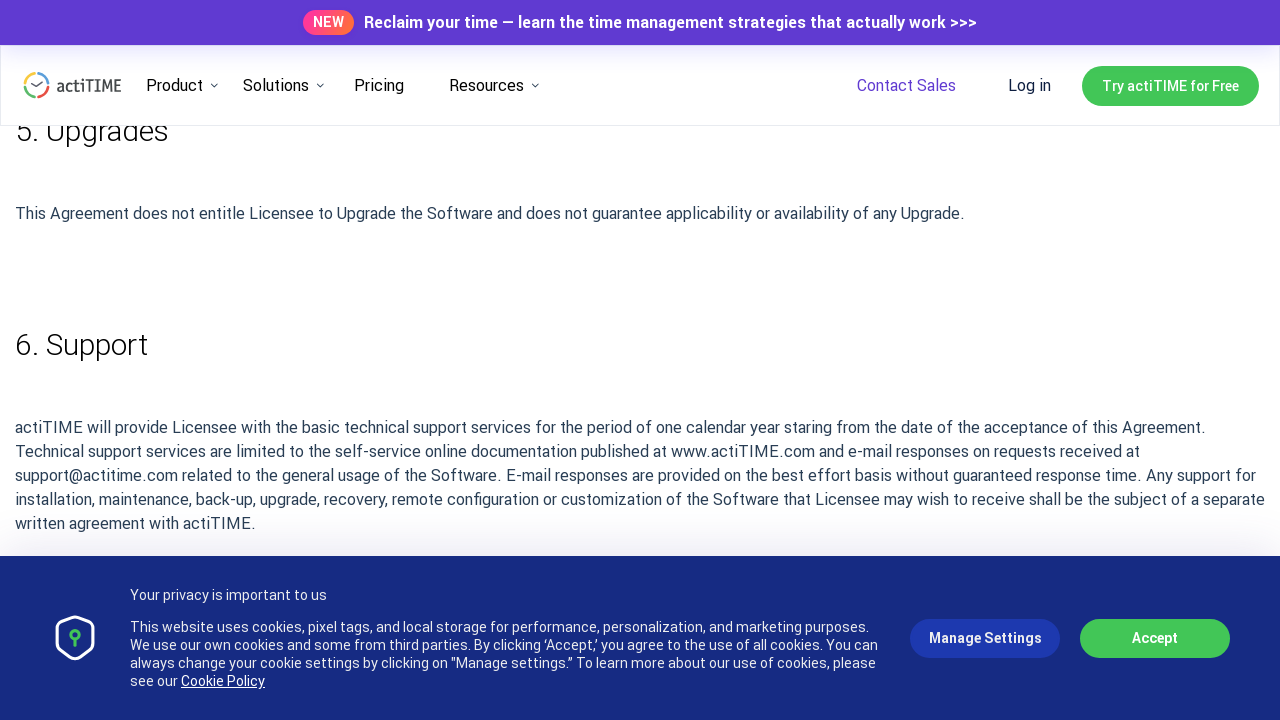

Scrolled down 500px (scroll 5 of 10)
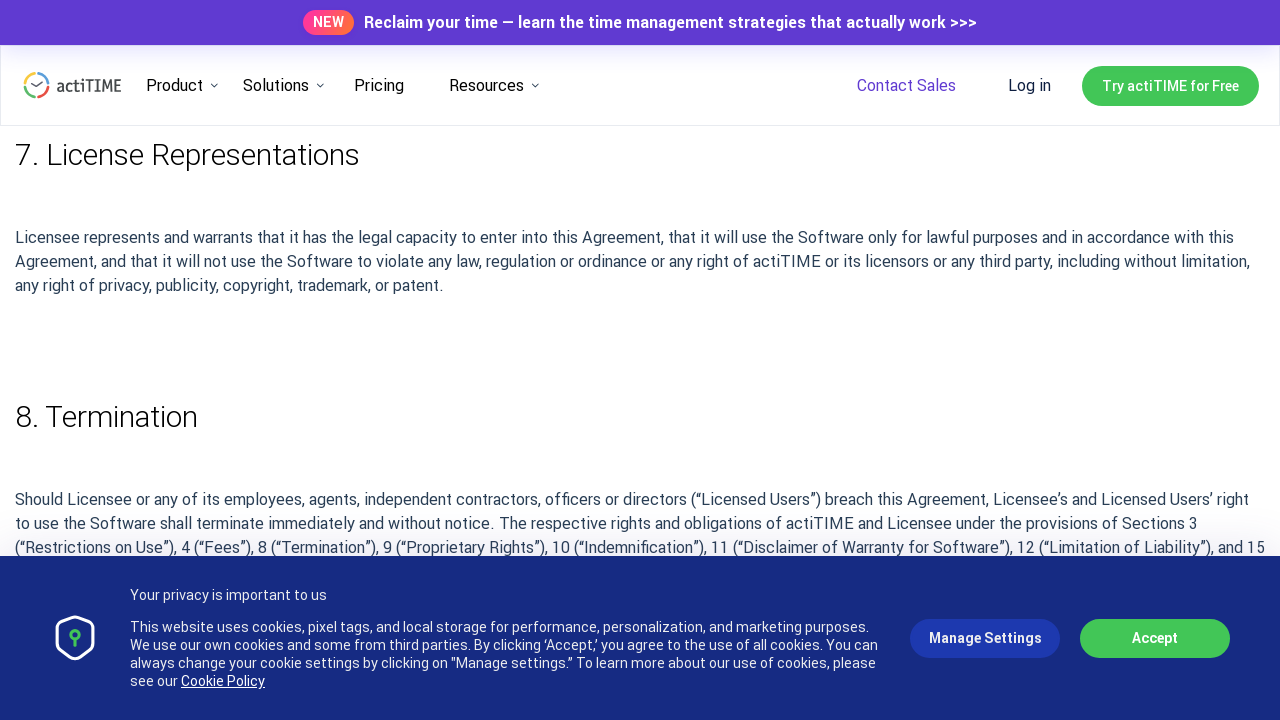

Waited 1 second after scroll 5
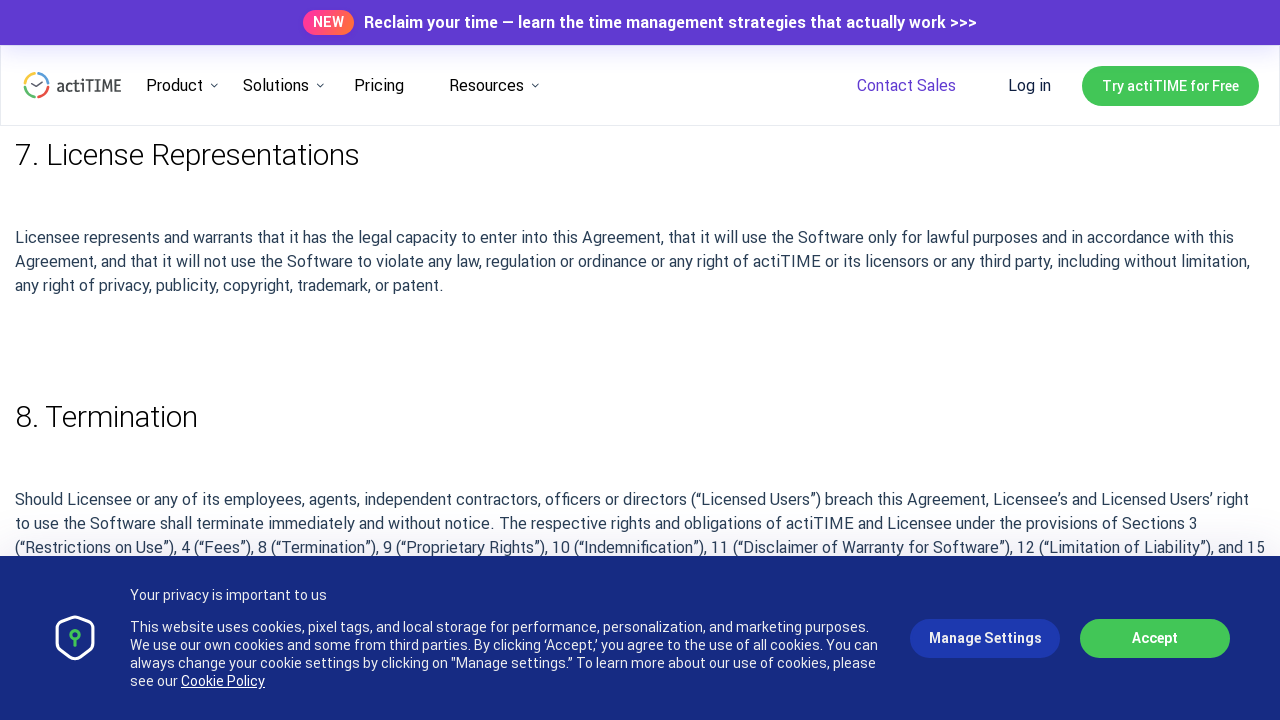

Scrolled down 500px (scroll 6 of 10)
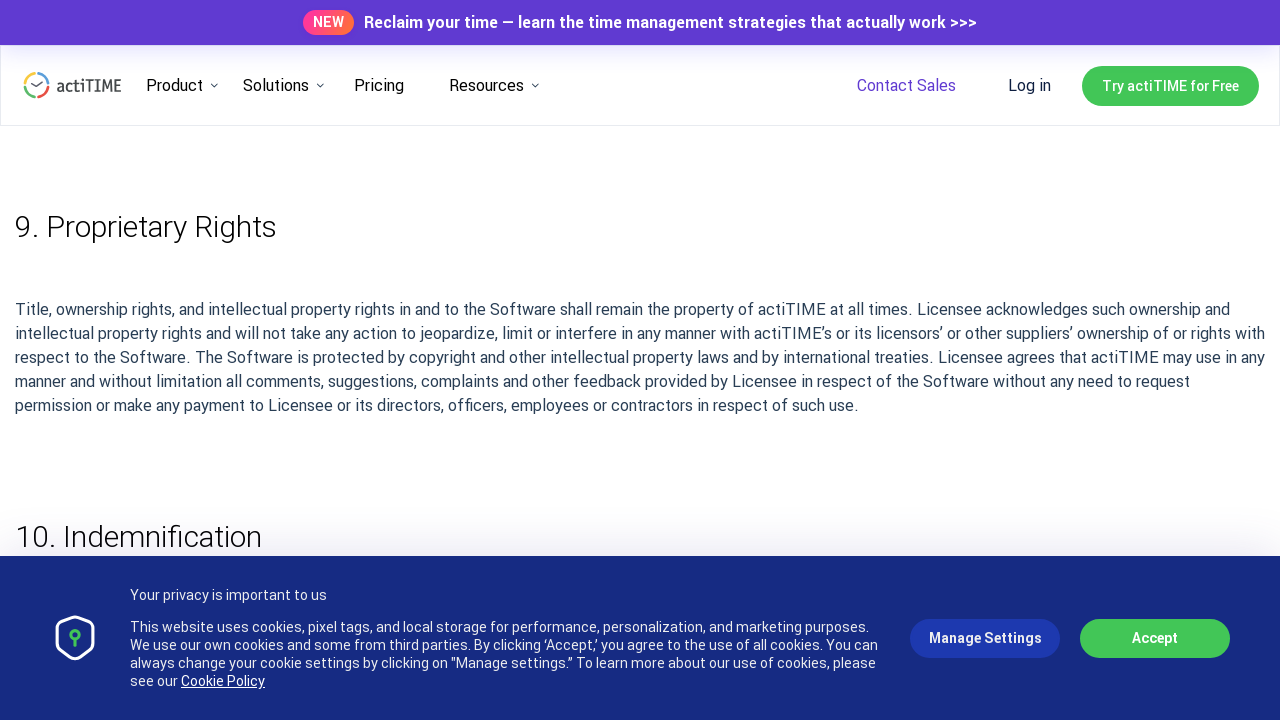

Waited 1 second after scroll 6
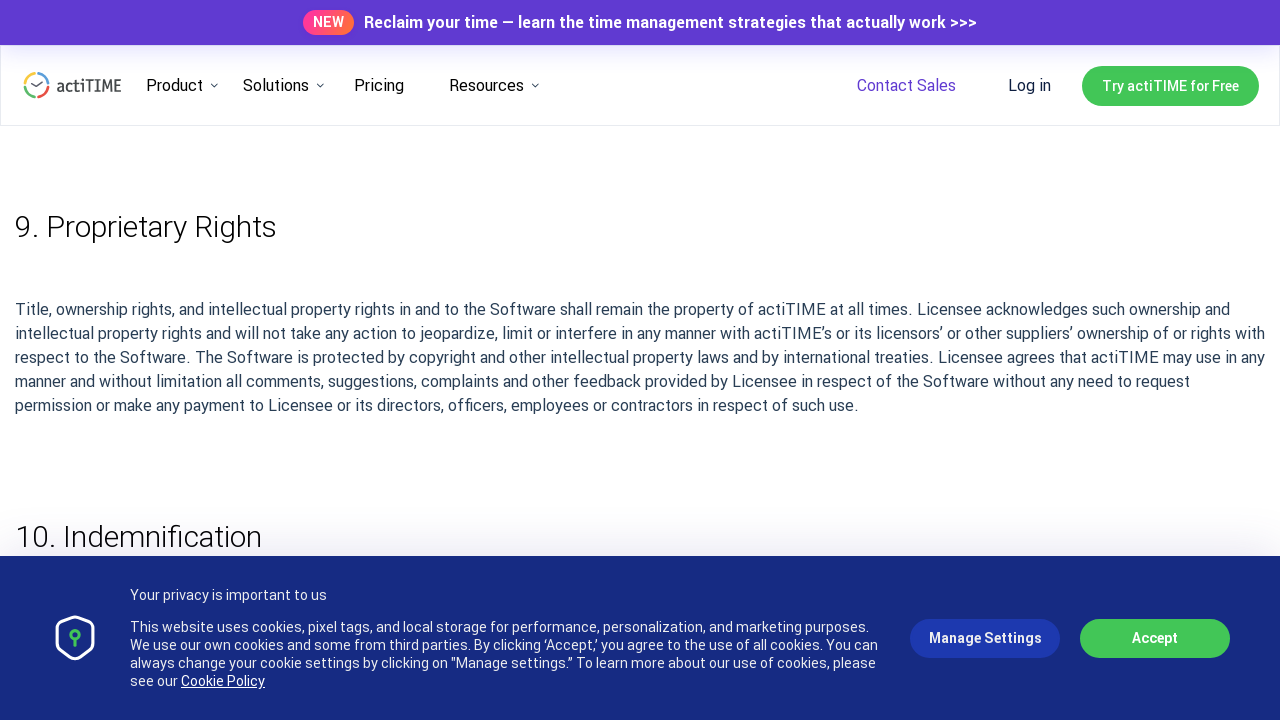

Scrolled down 500px (scroll 7 of 10)
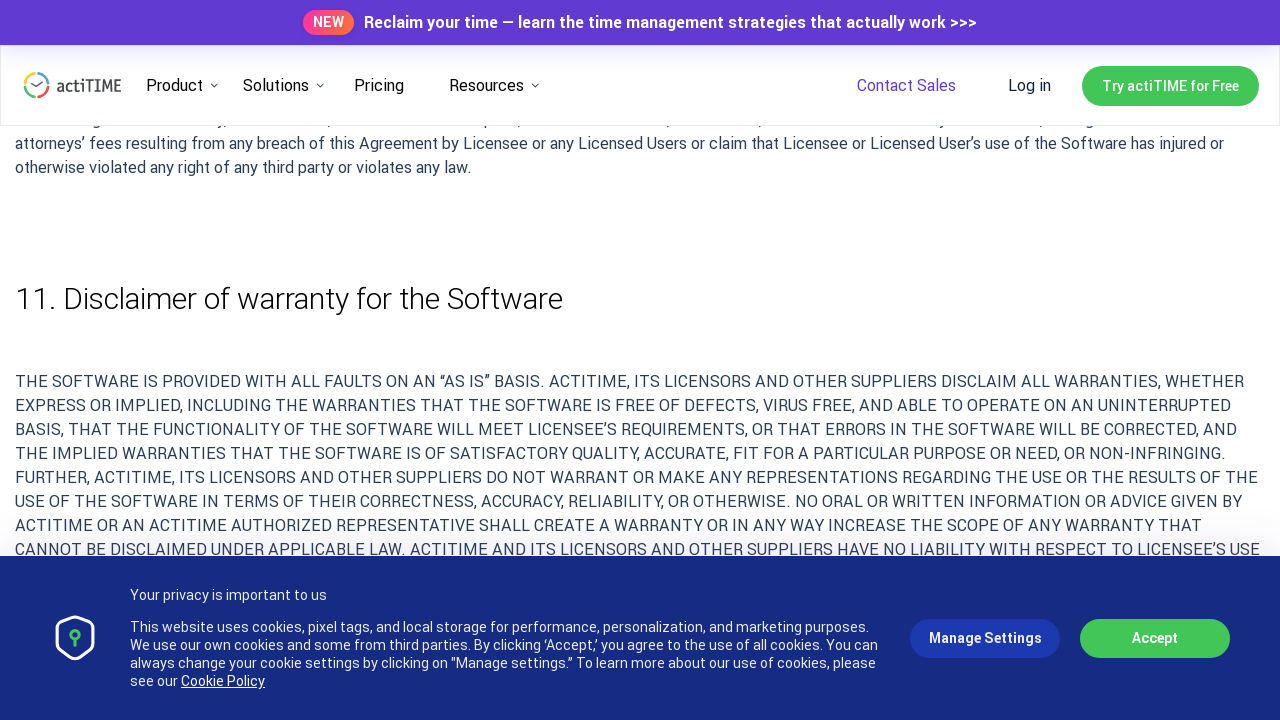

Waited 1 second after scroll 7
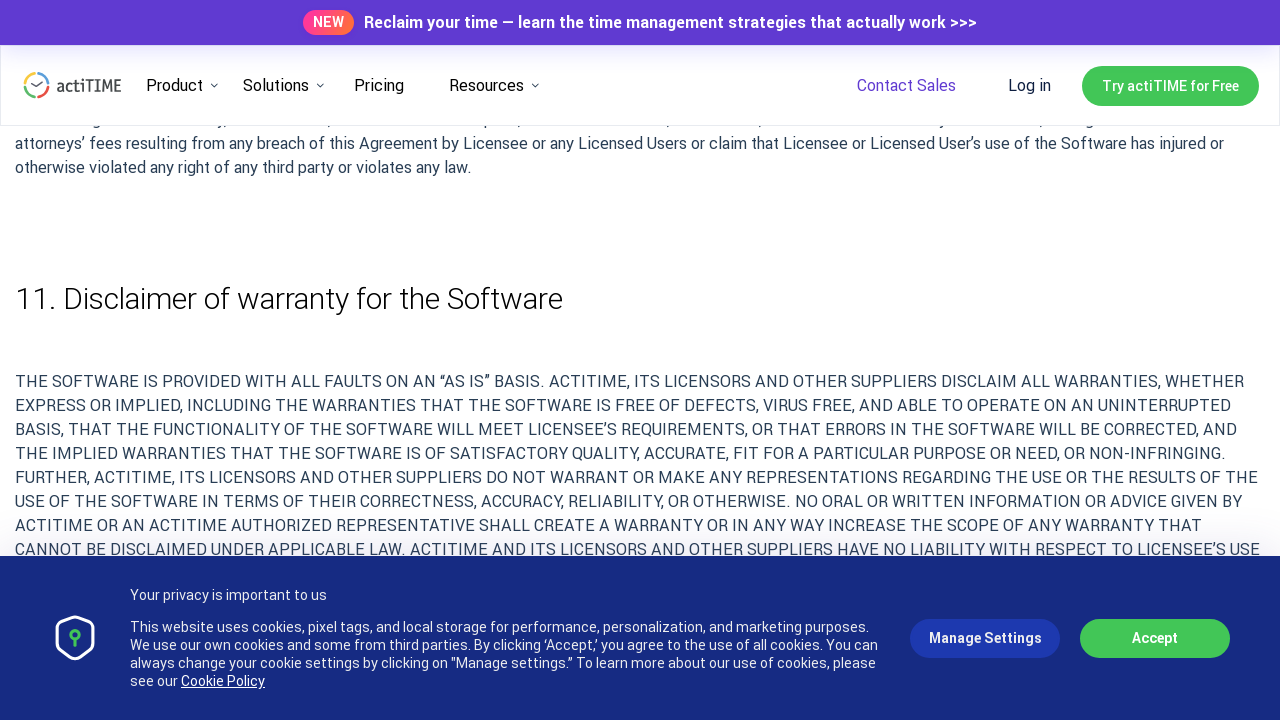

Scrolled down 500px (scroll 8 of 10)
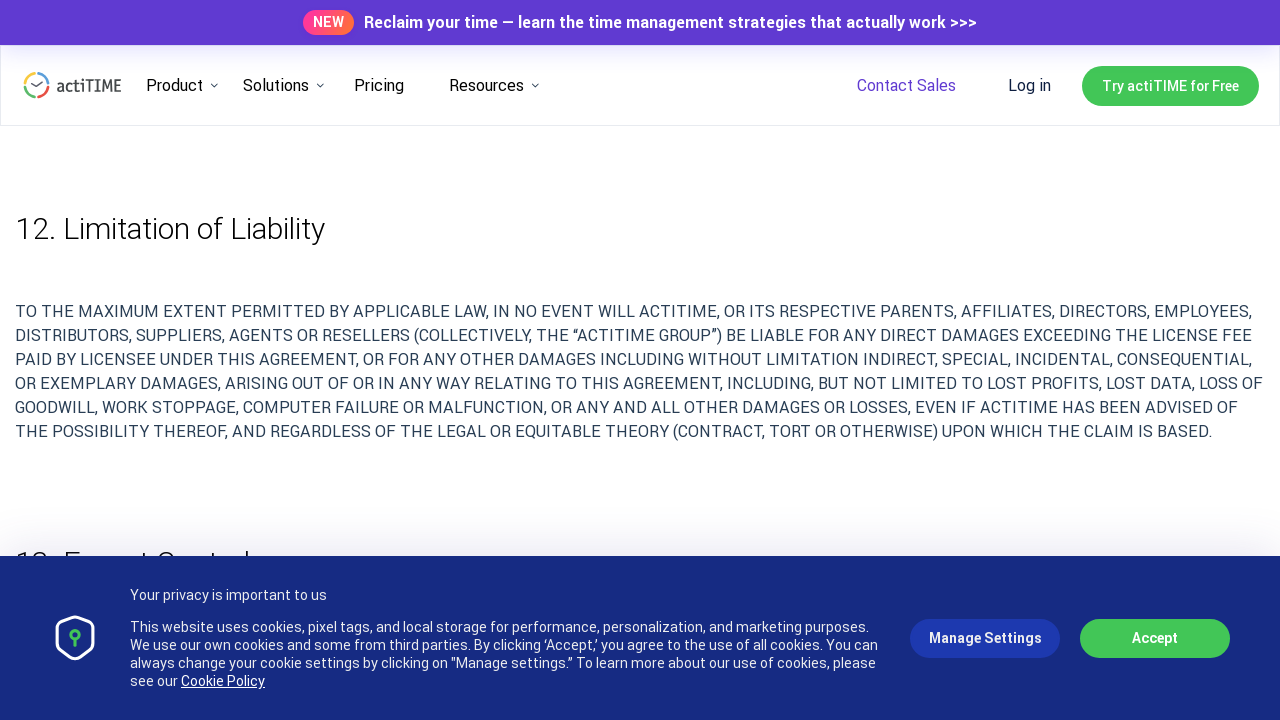

Waited 1 second after scroll 8
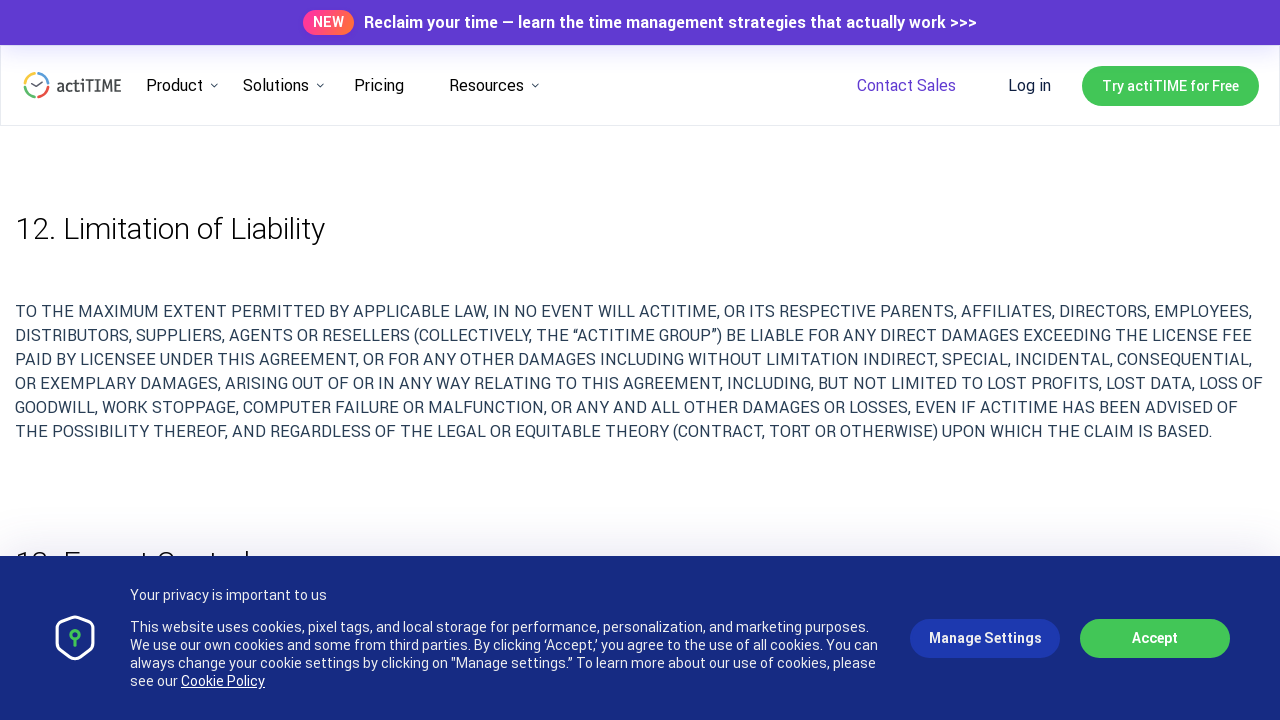

Scrolled down 500px (scroll 9 of 10)
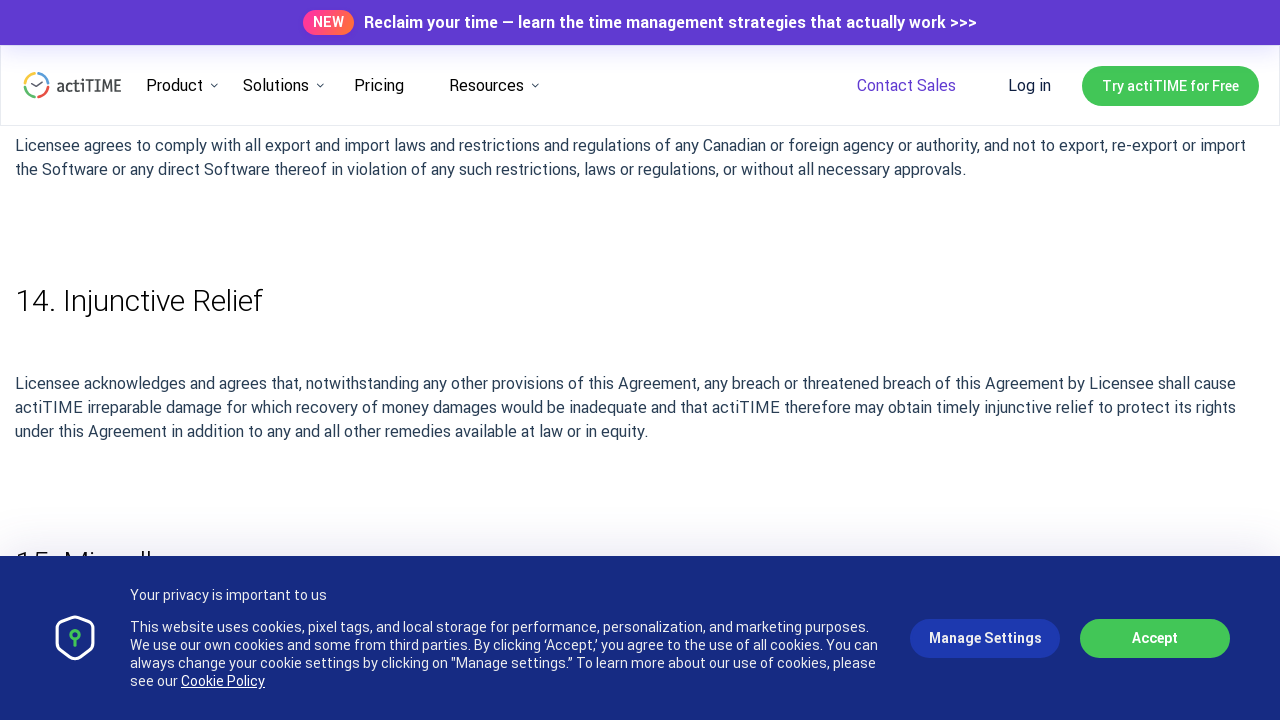

Waited 1 second after scroll 9
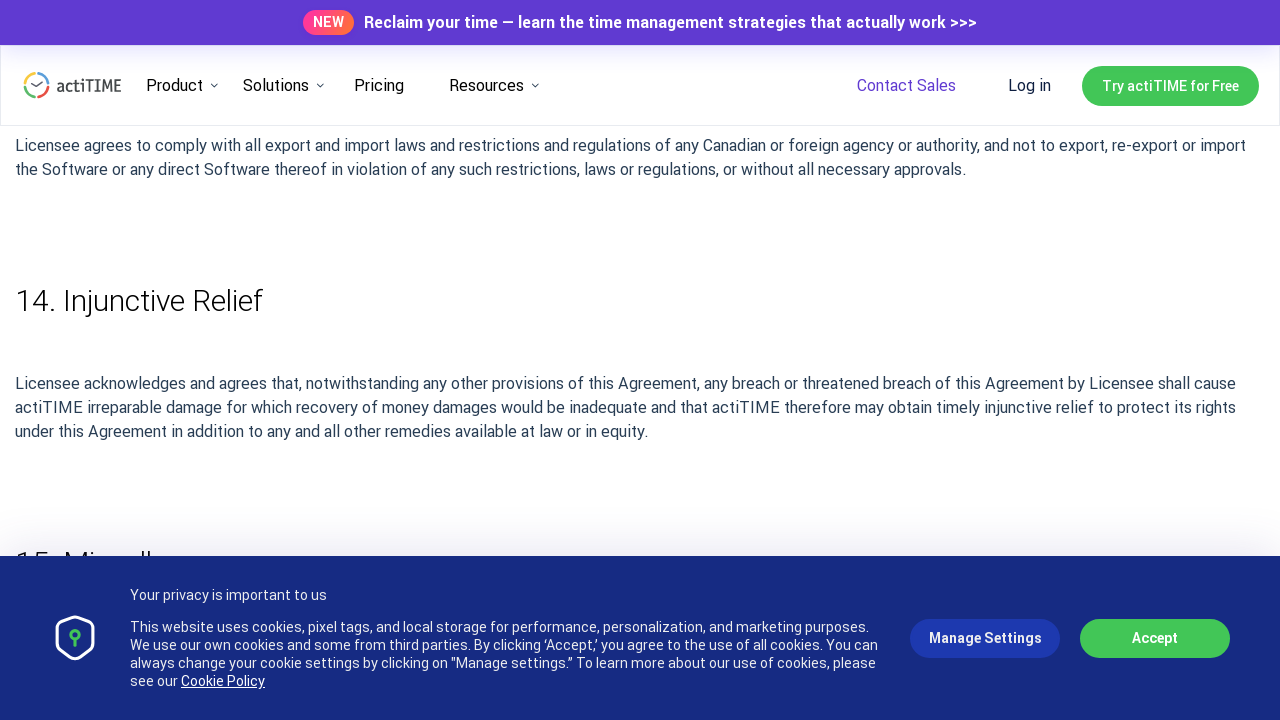

Scrolled down 500px (scroll 10 of 10)
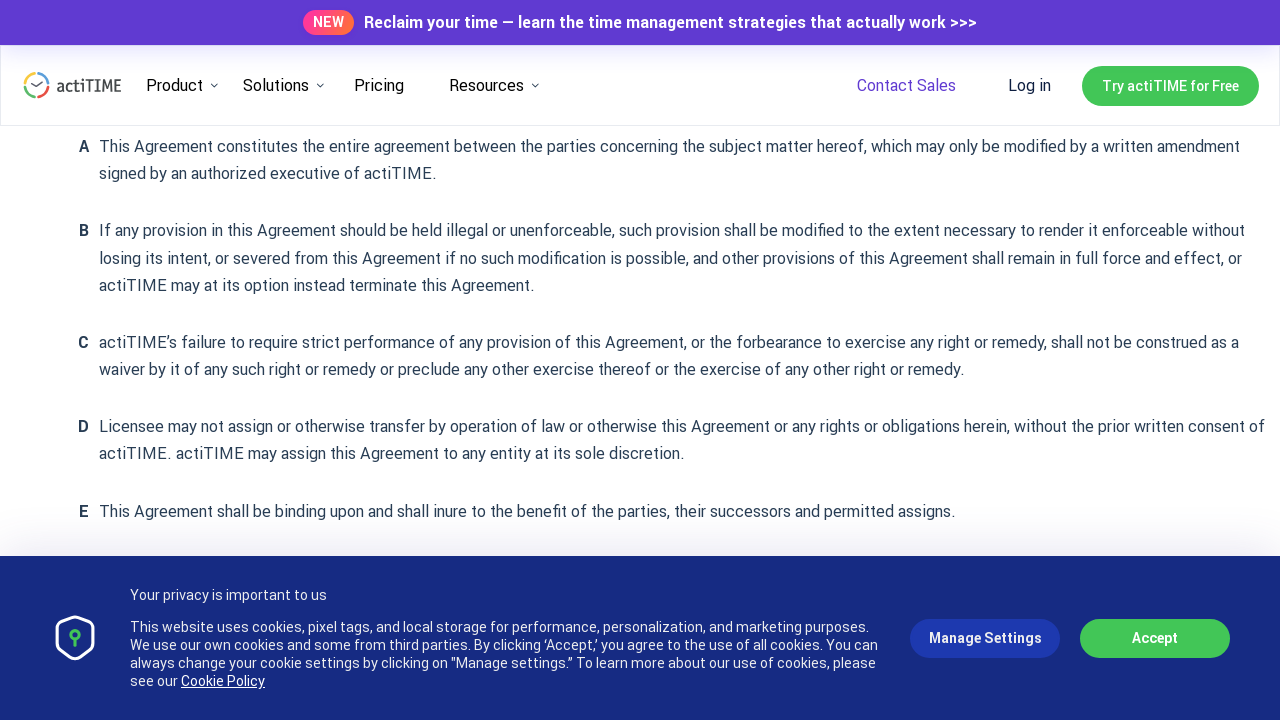

Waited 1 second after scroll 10
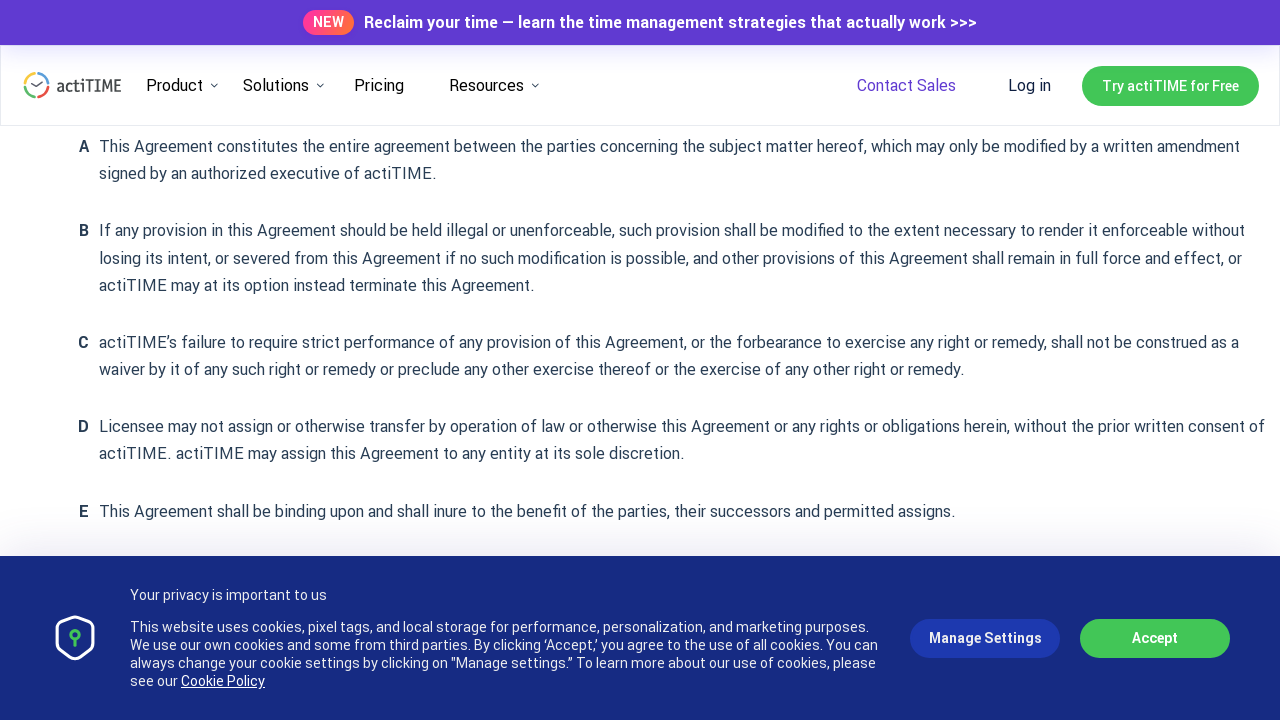

Scrolled up 500px (scroll 1 of 10)
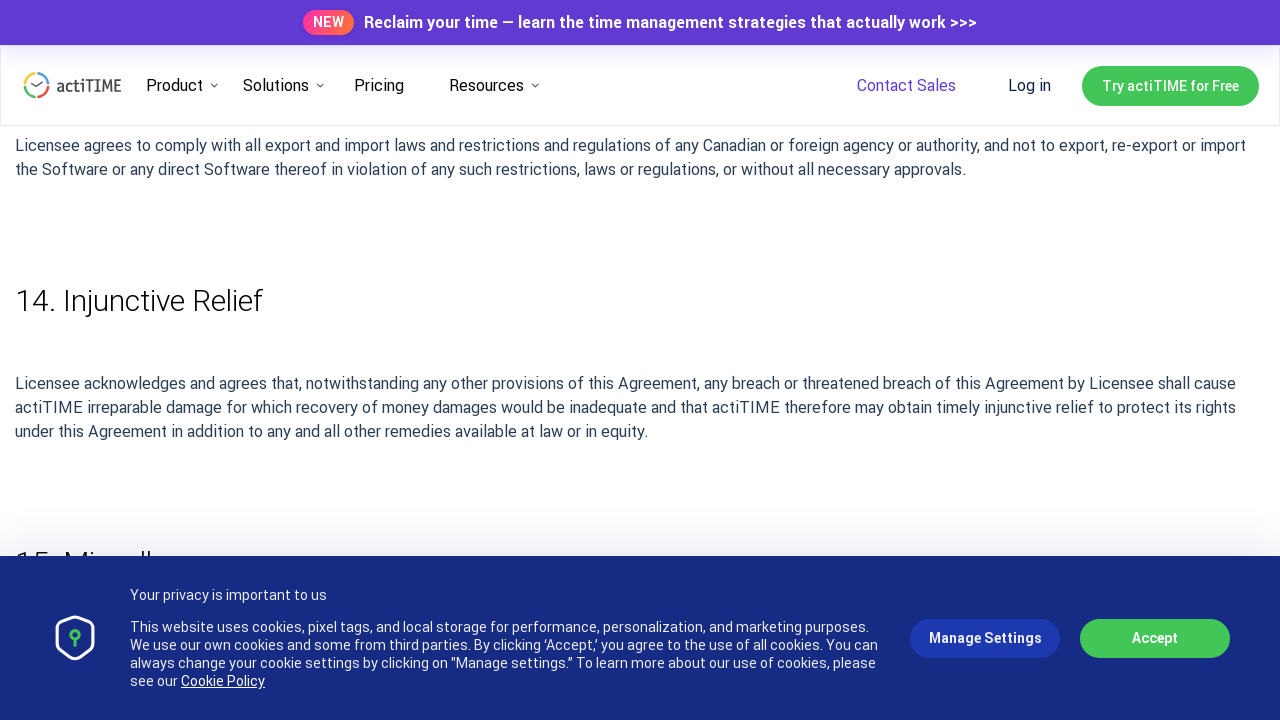

Waited 1 second after scroll 1
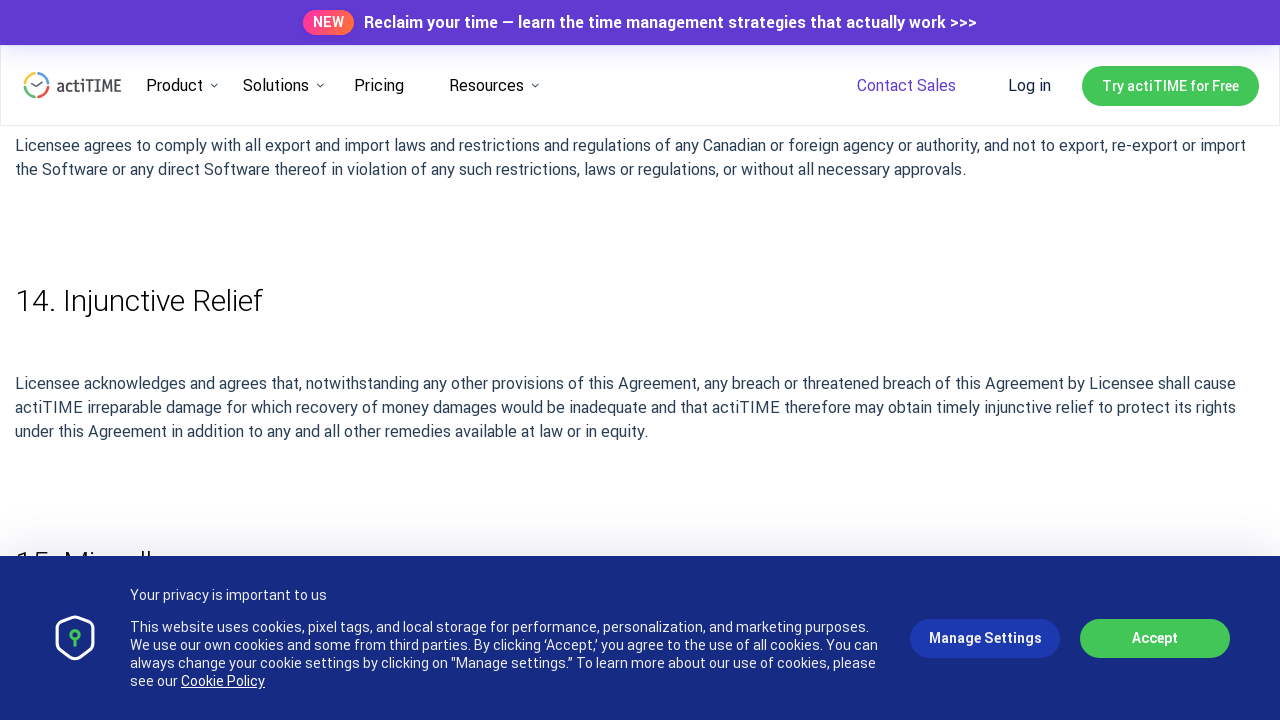

Scrolled up 500px (scroll 2 of 10)
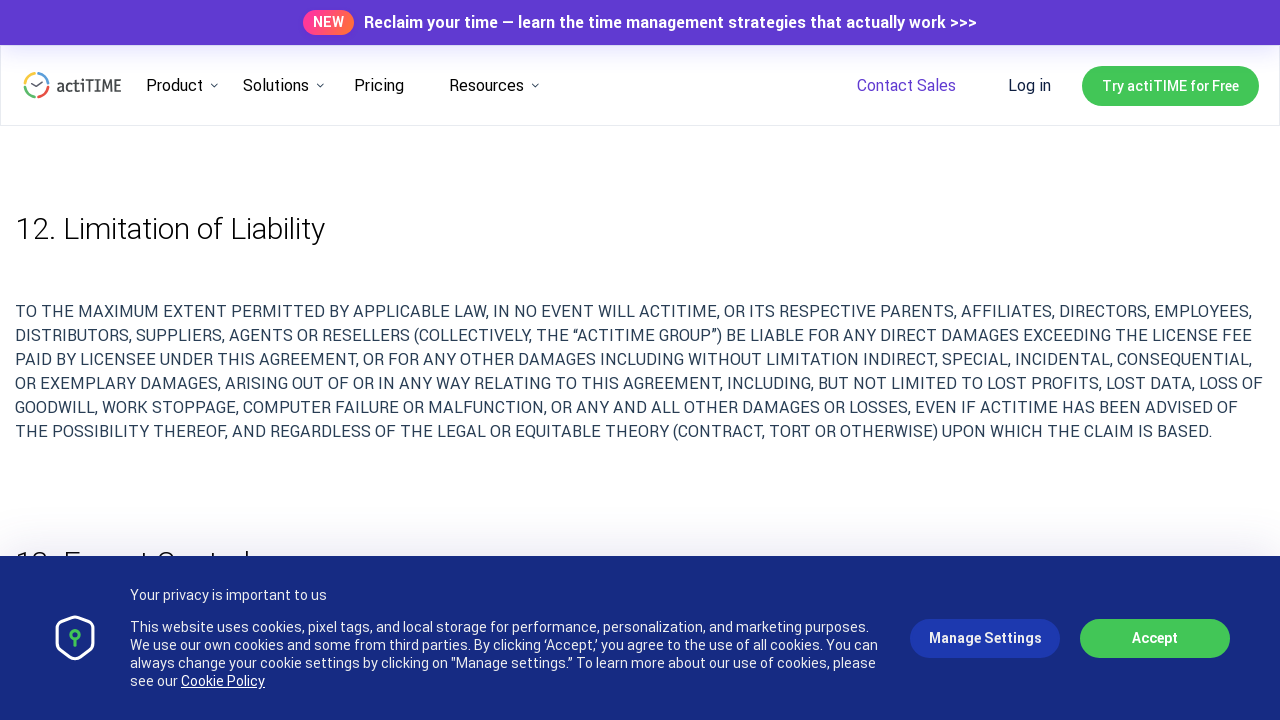

Waited 1 second after scroll 2
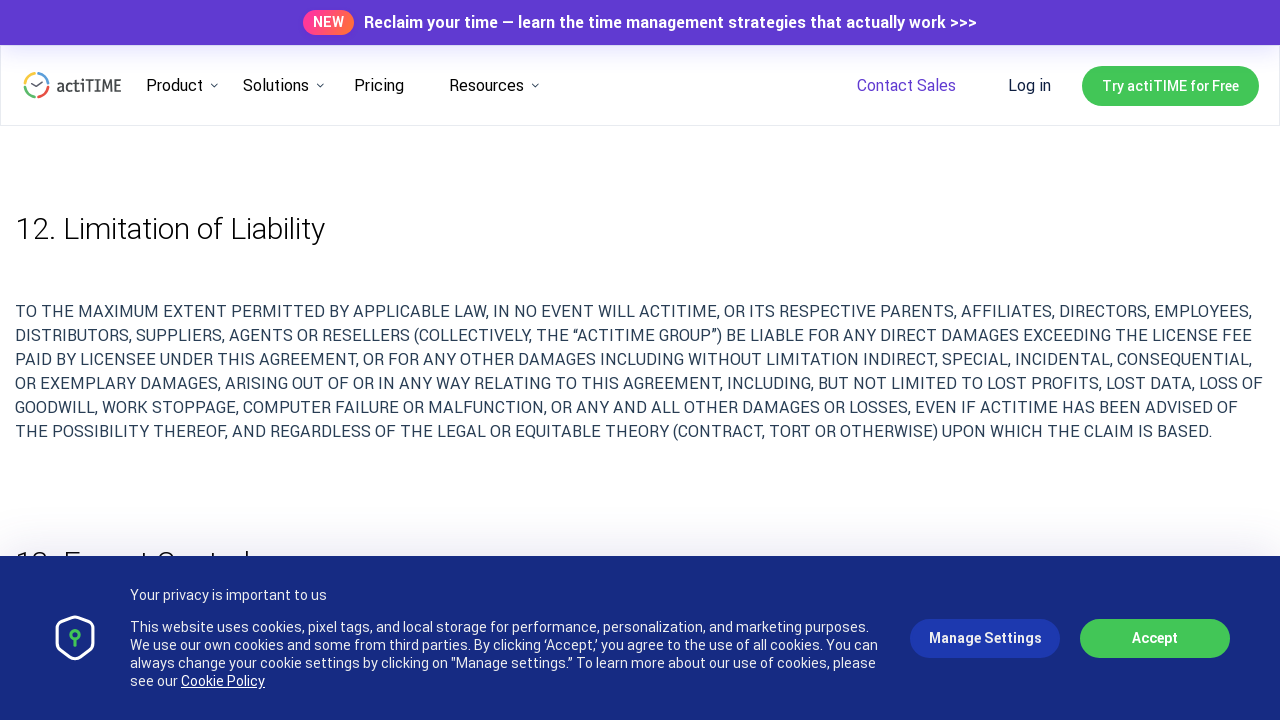

Scrolled up 500px (scroll 3 of 10)
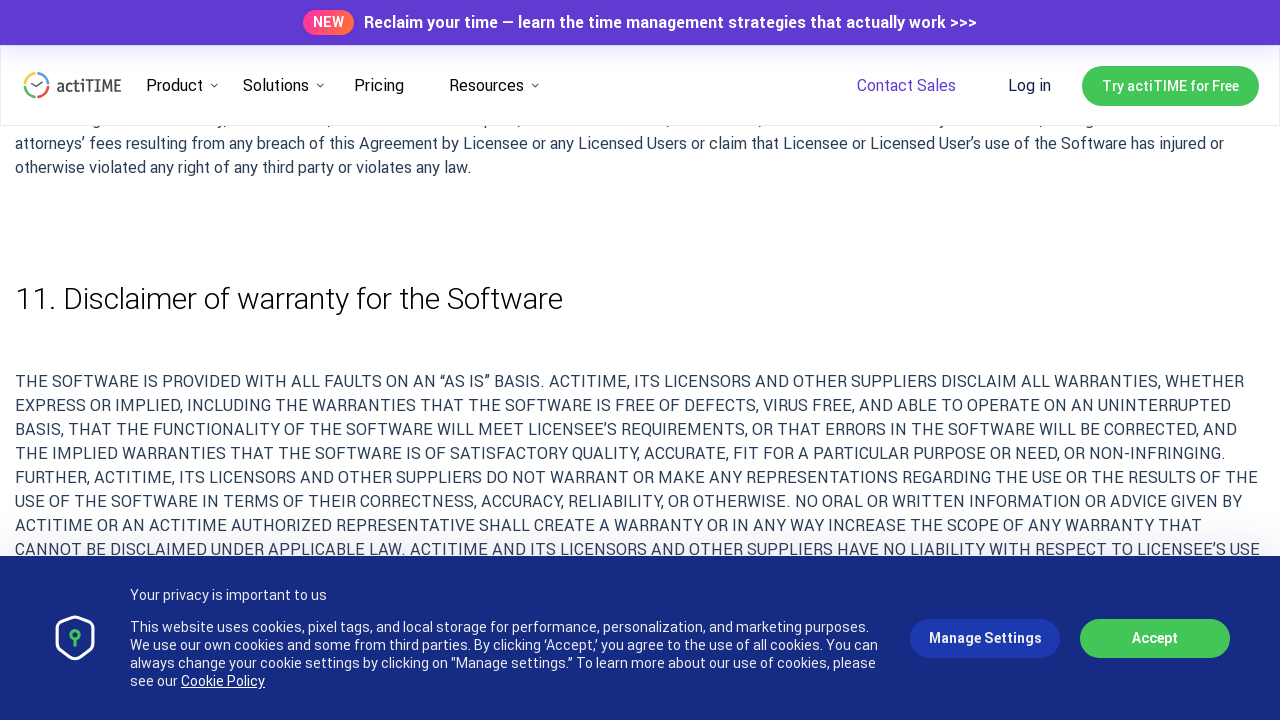

Waited 1 second after scroll 3
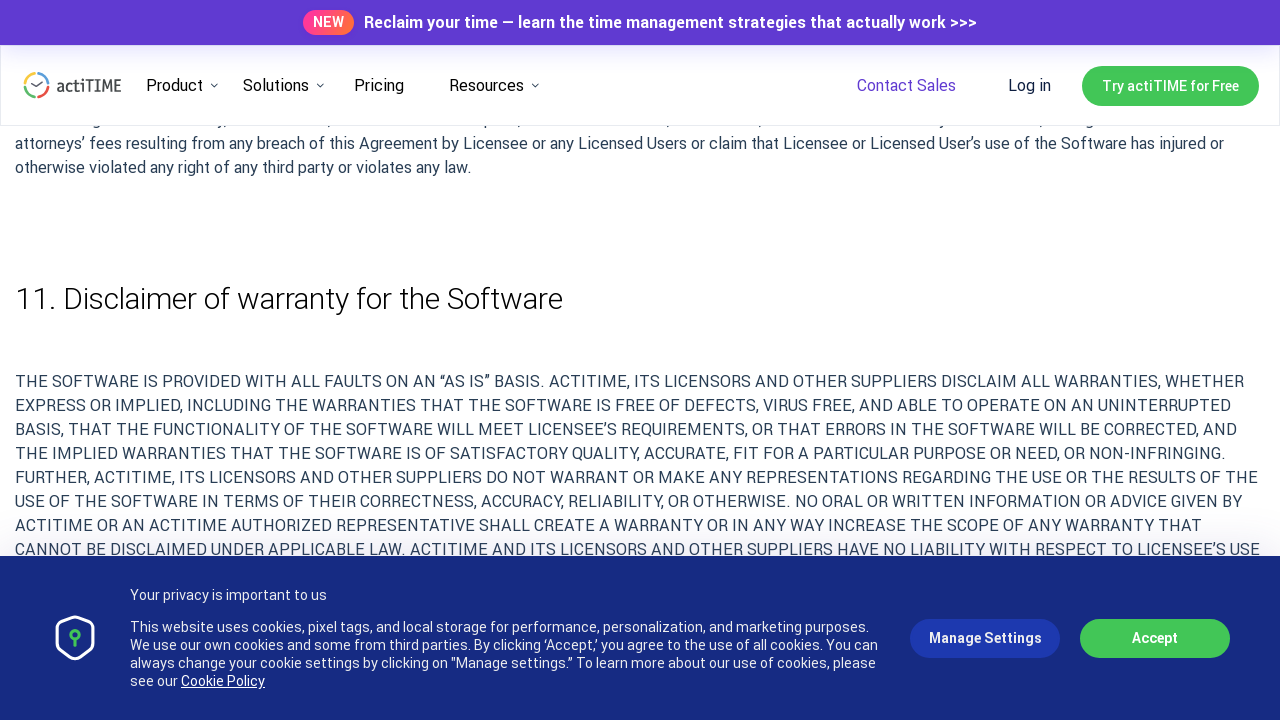

Scrolled up 500px (scroll 4 of 10)
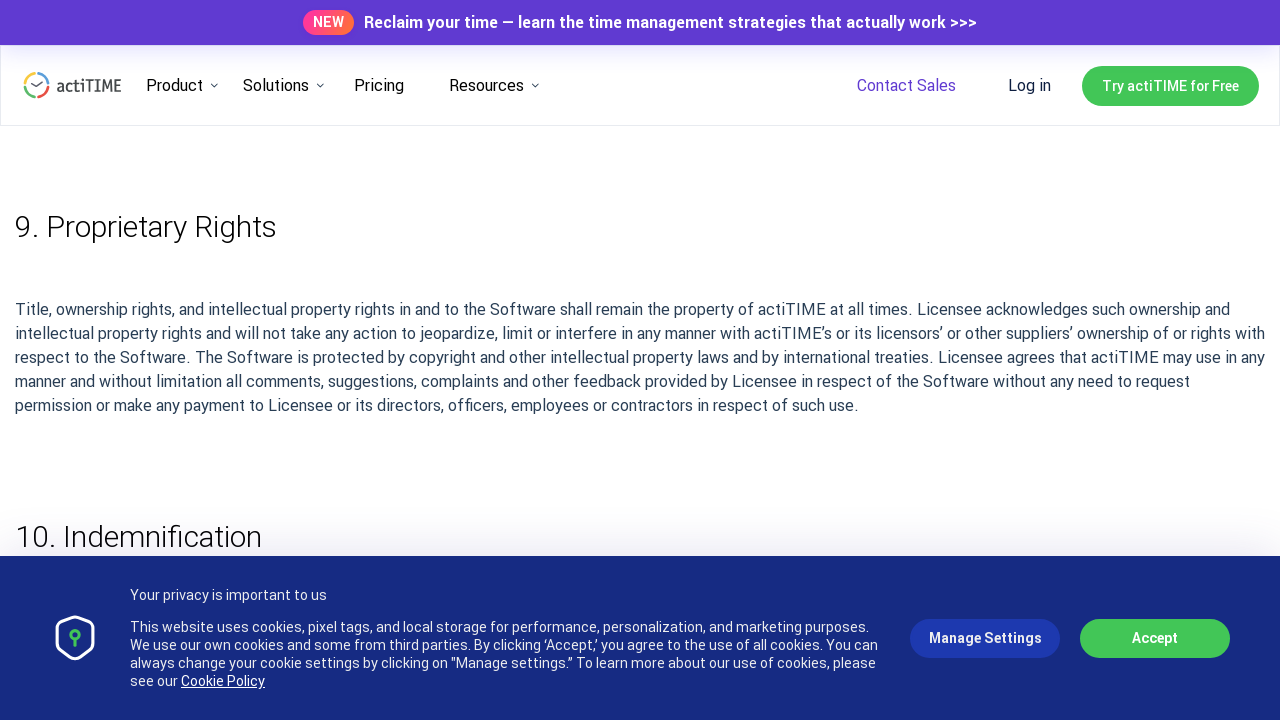

Waited 1 second after scroll 4
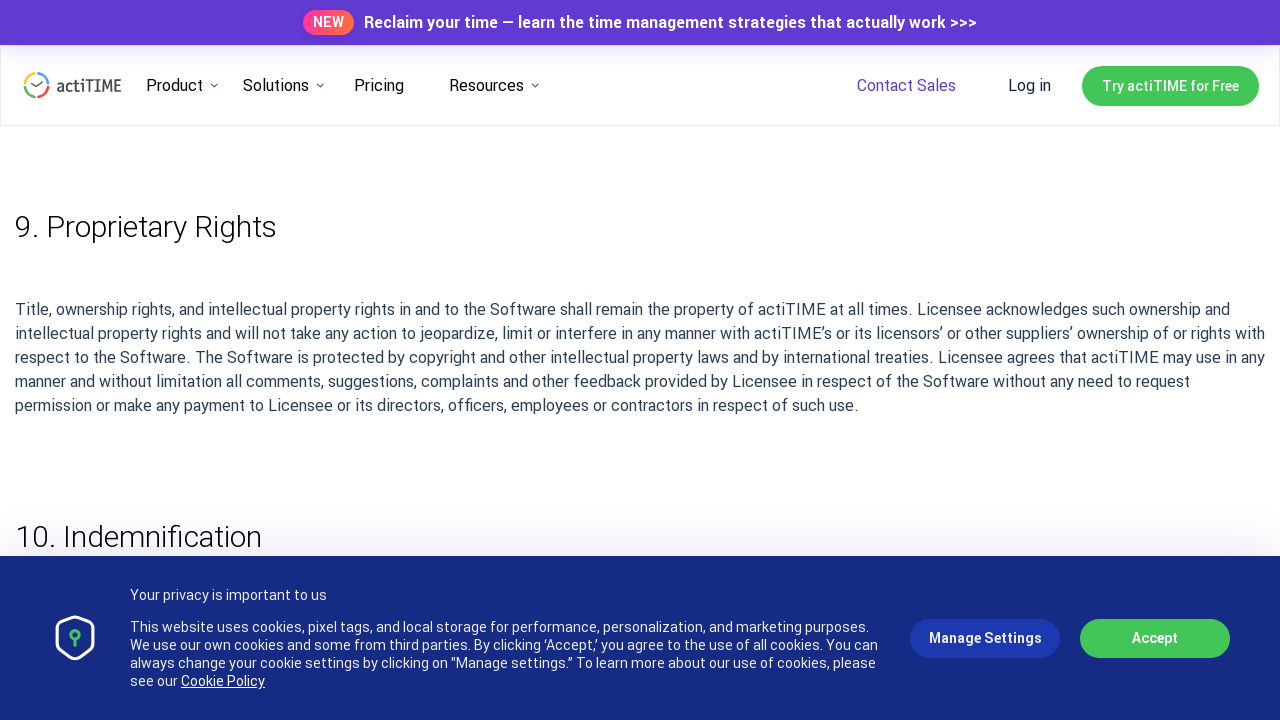

Scrolled up 500px (scroll 5 of 10)
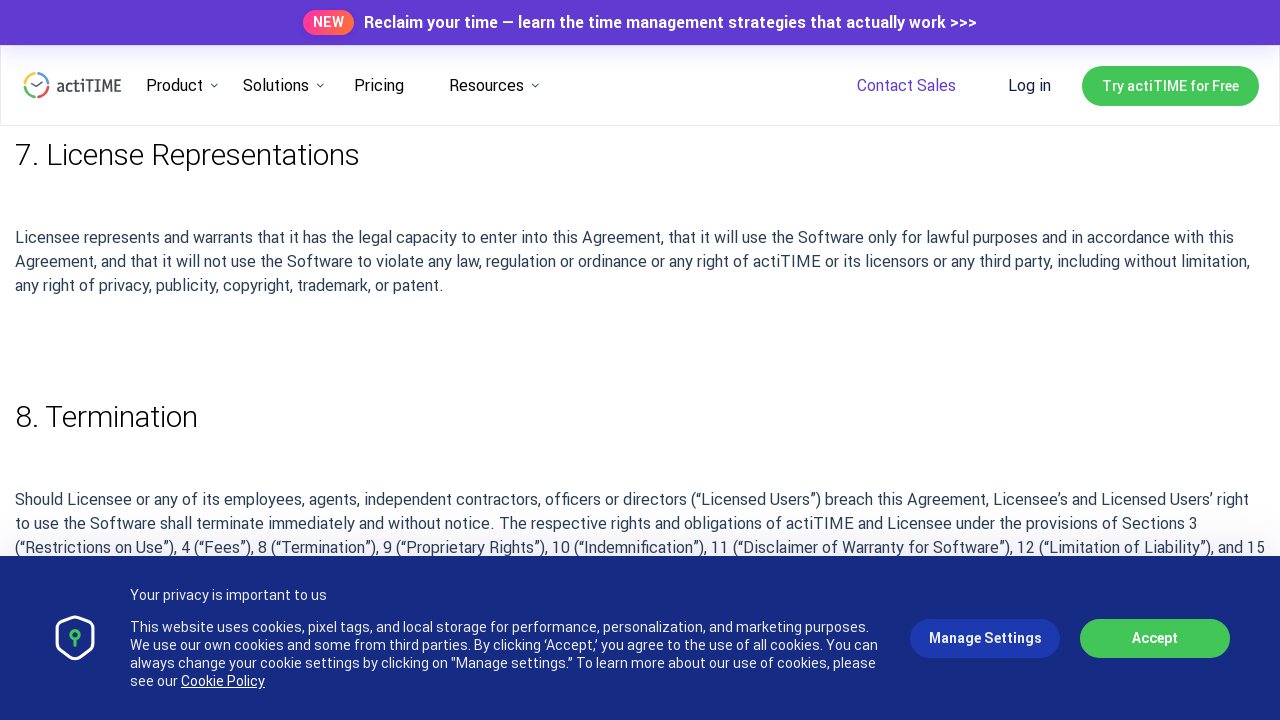

Waited 1 second after scroll 5
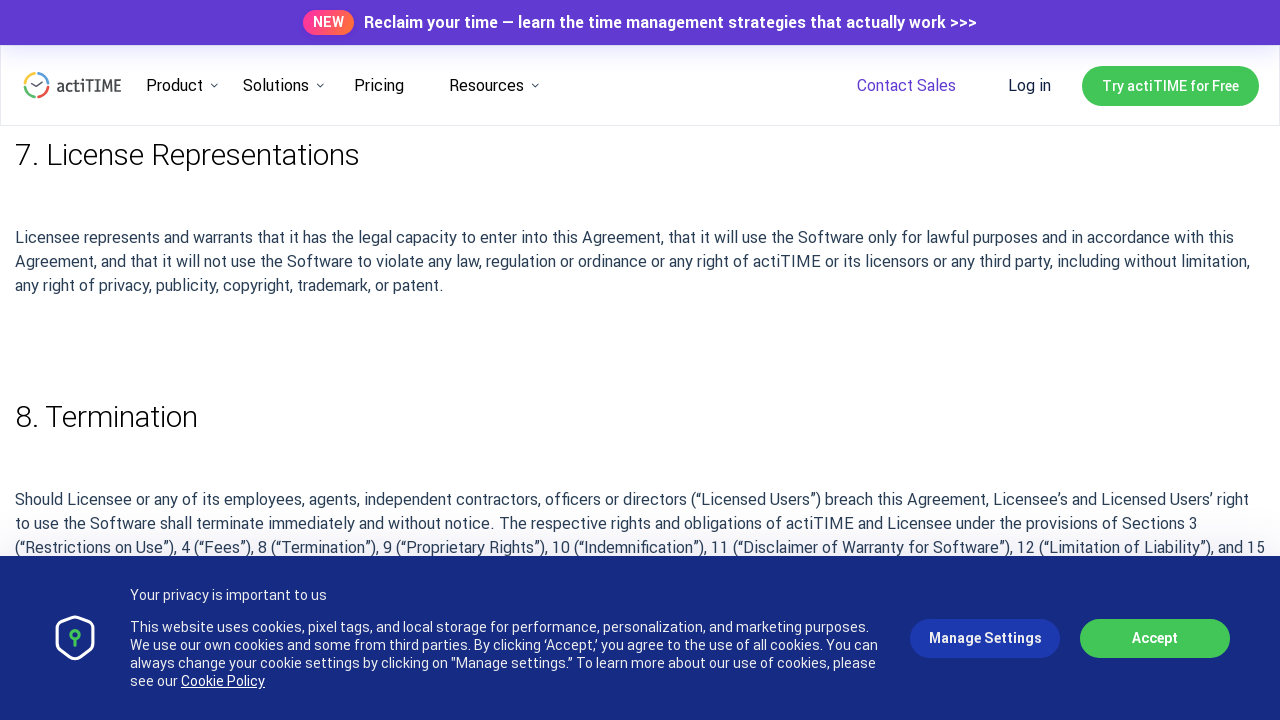

Scrolled up 500px (scroll 6 of 10)
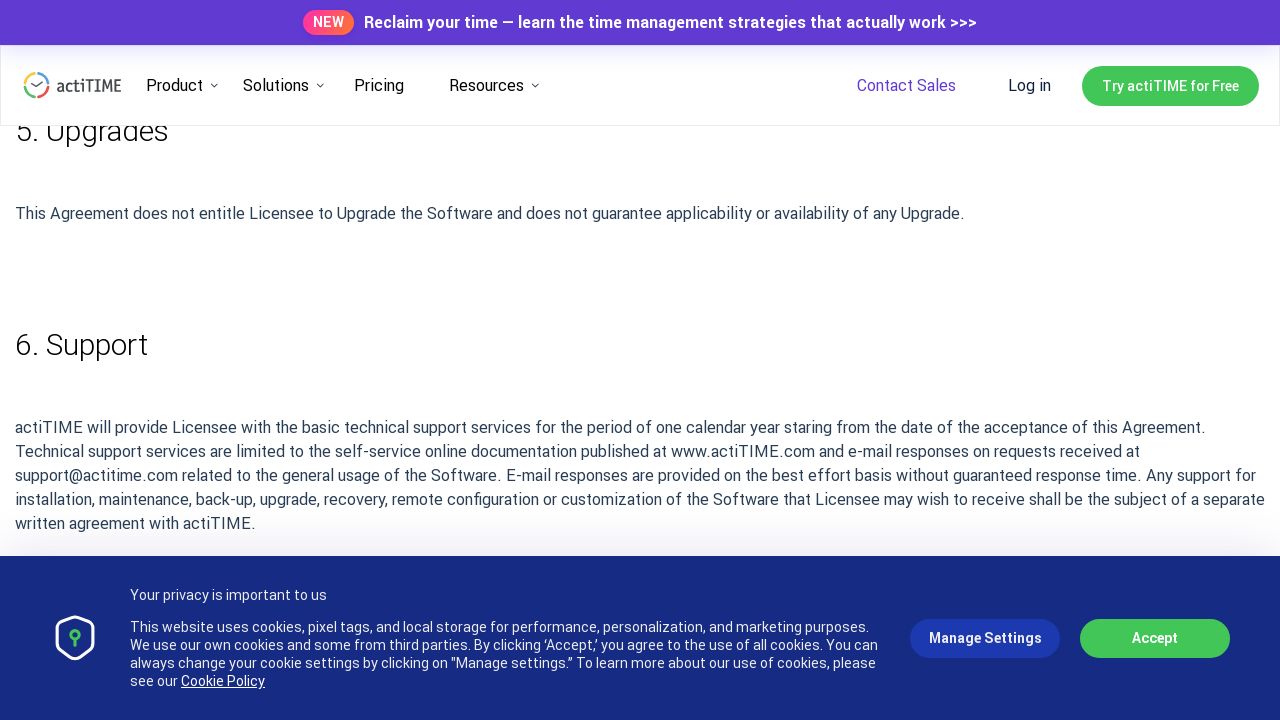

Waited 1 second after scroll 6
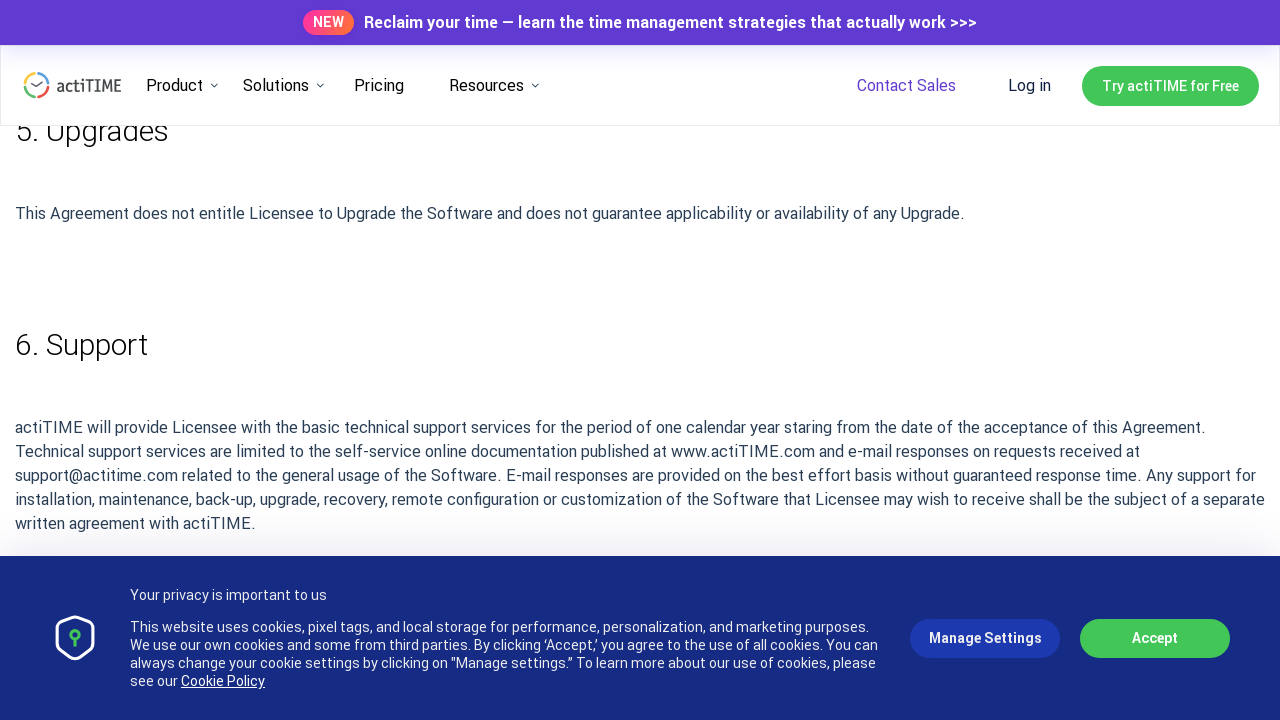

Scrolled up 500px (scroll 7 of 10)
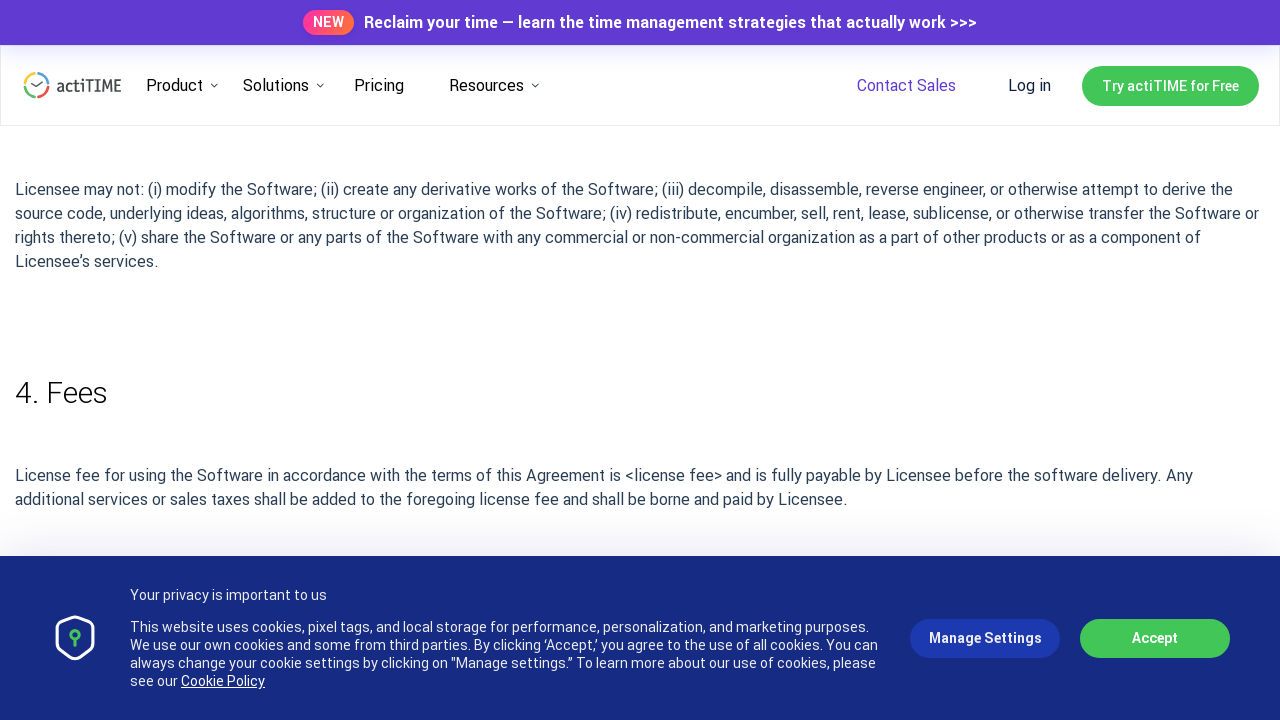

Waited 1 second after scroll 7
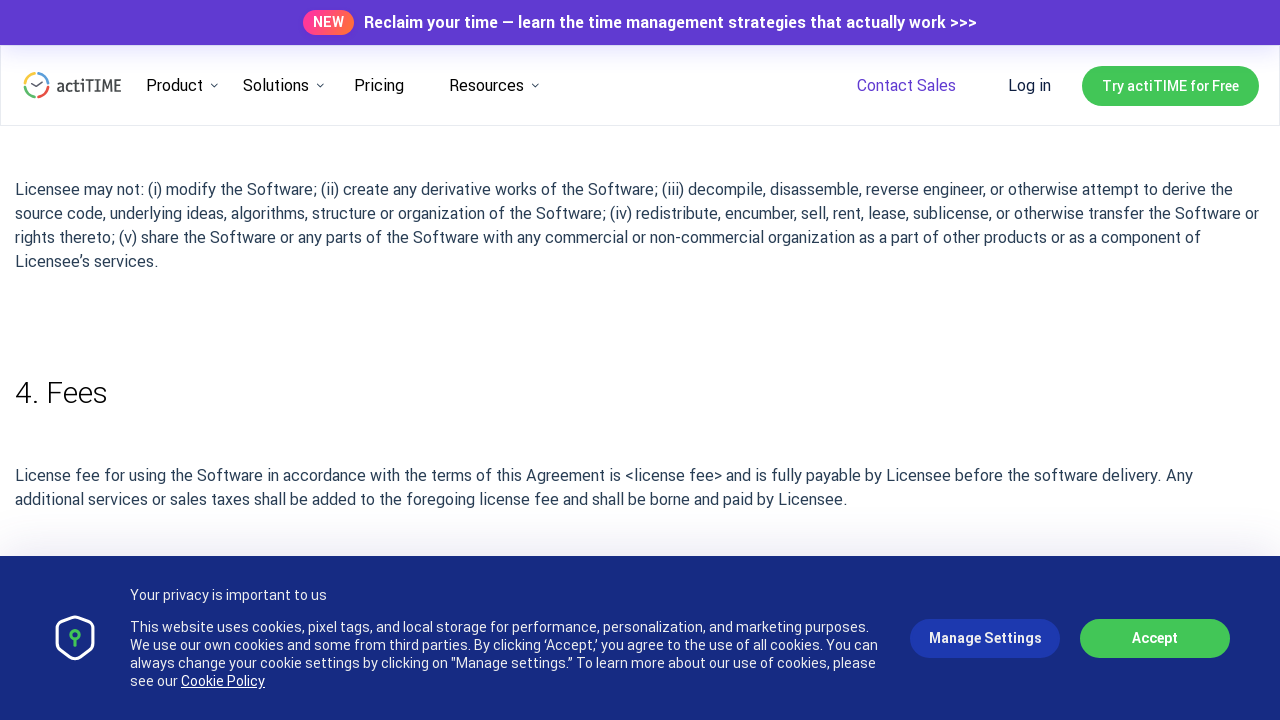

Scrolled up 500px (scroll 8 of 10)
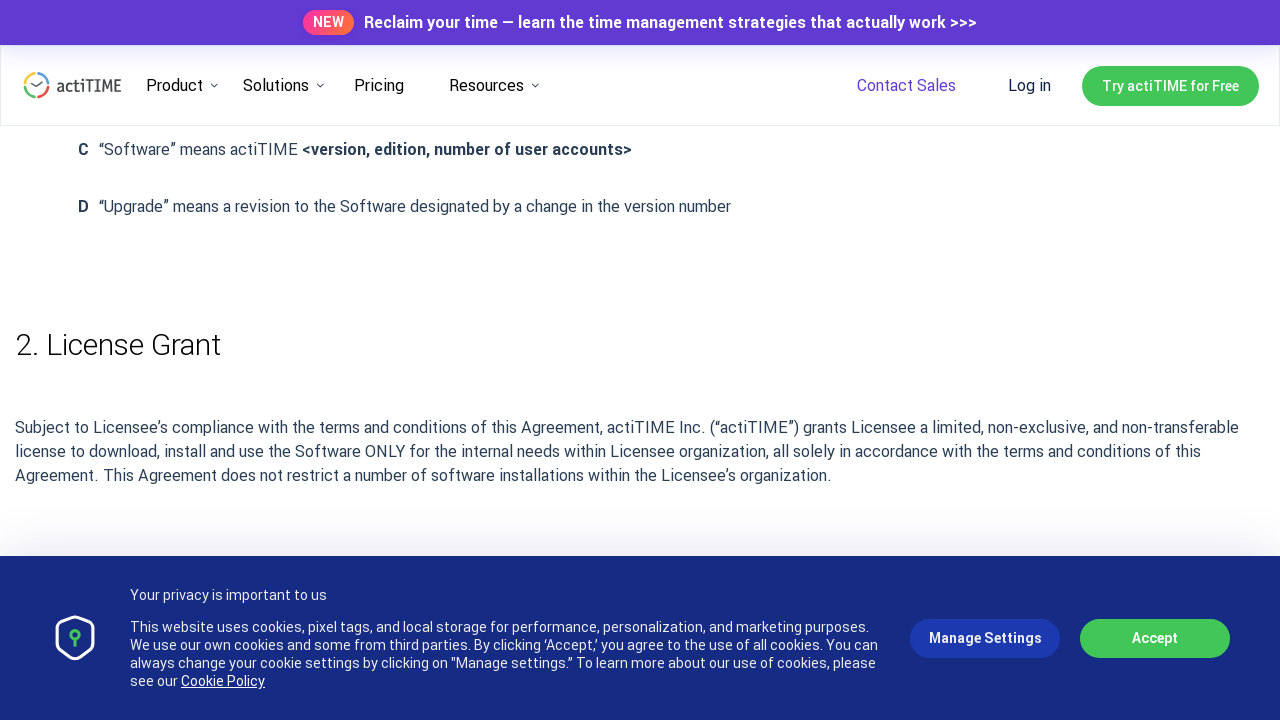

Waited 1 second after scroll 8
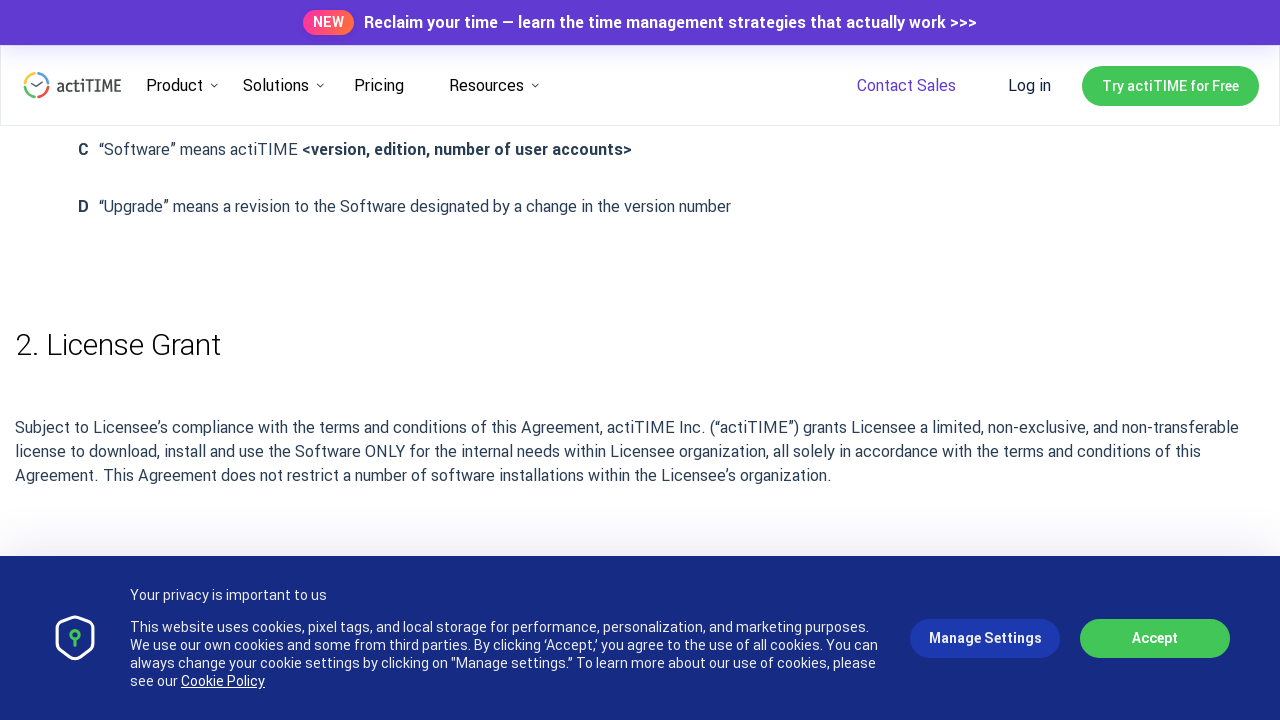

Scrolled up 500px (scroll 9 of 10)
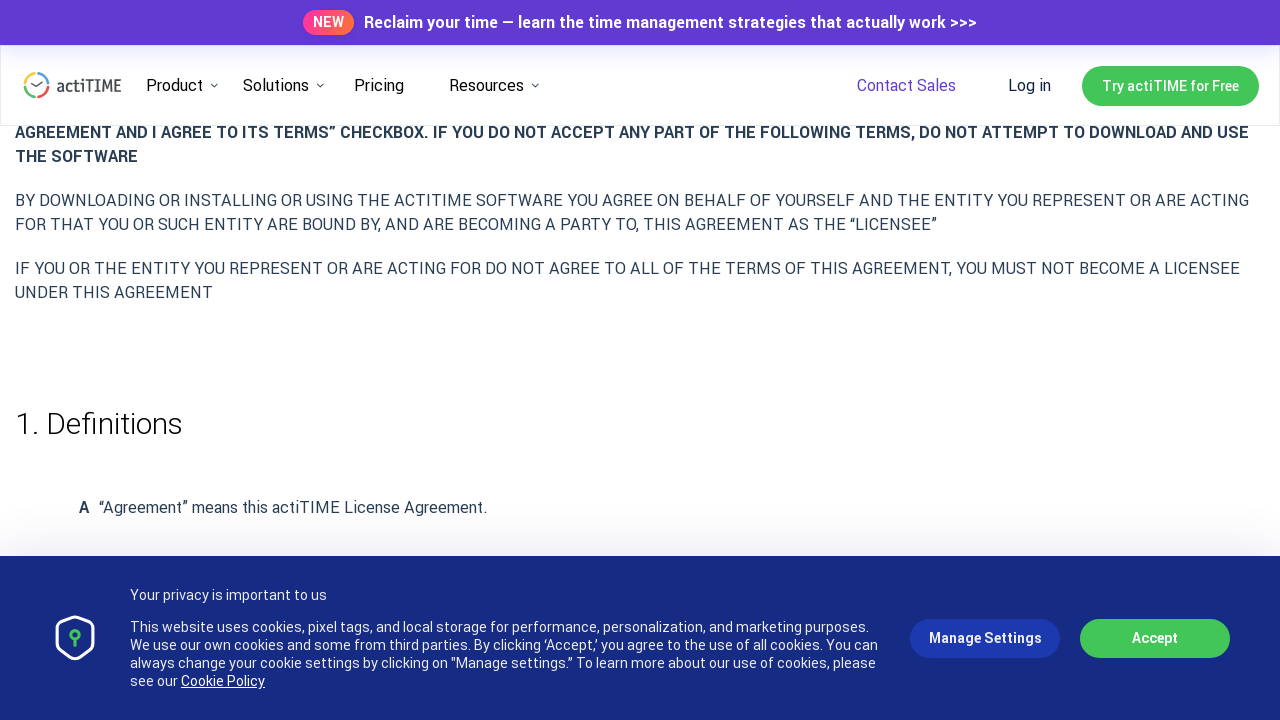

Waited 1 second after scroll 9
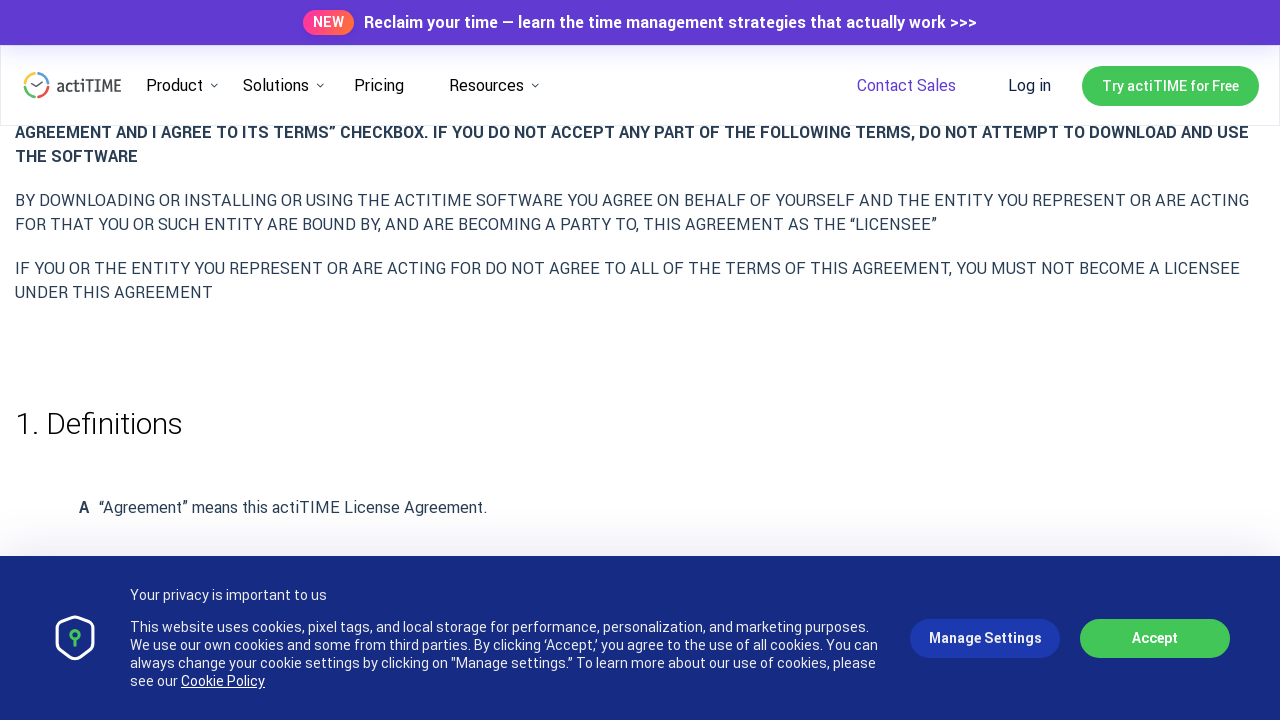

Scrolled up 500px (scroll 10 of 10)
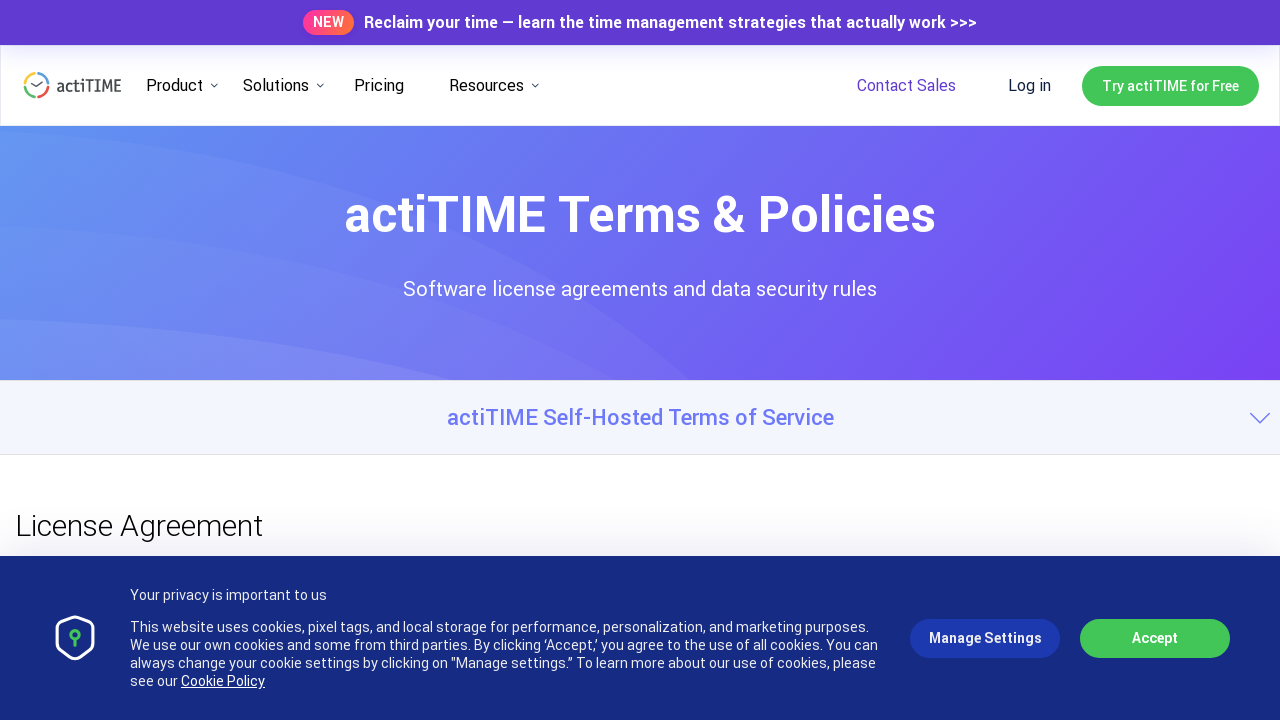

Waited 1 second after scroll 10
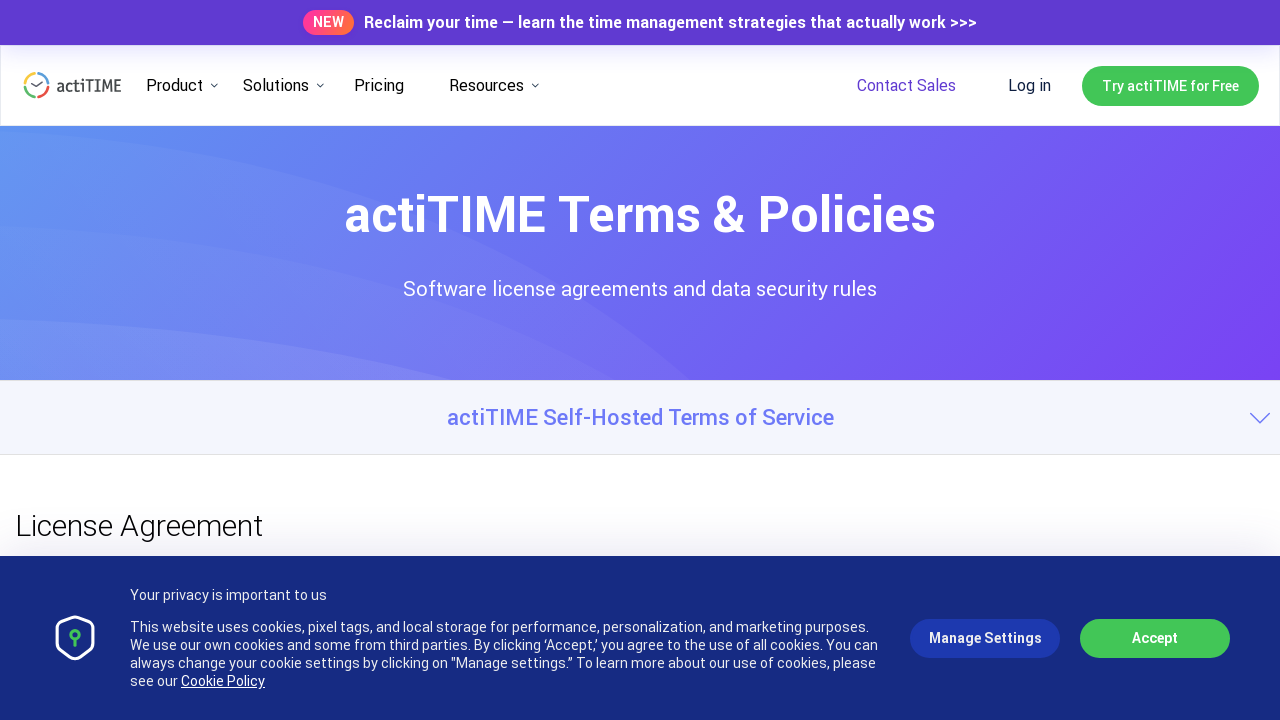

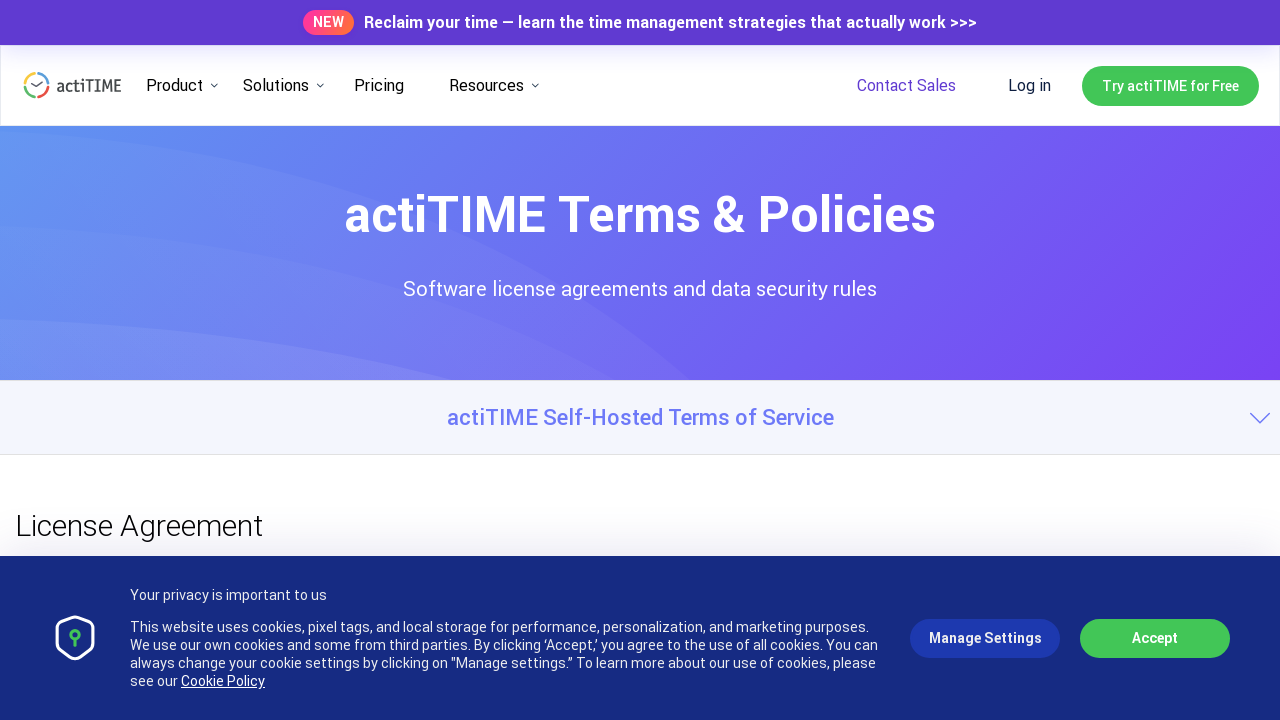